Tests jQuery datepicker functionality by clicking to open the calendar, navigating to a past date (May 24, 2024), selecting the date, and verifying the input field contains the expected value.

Starting URL: https://testautomationpractice.blogspot.com/

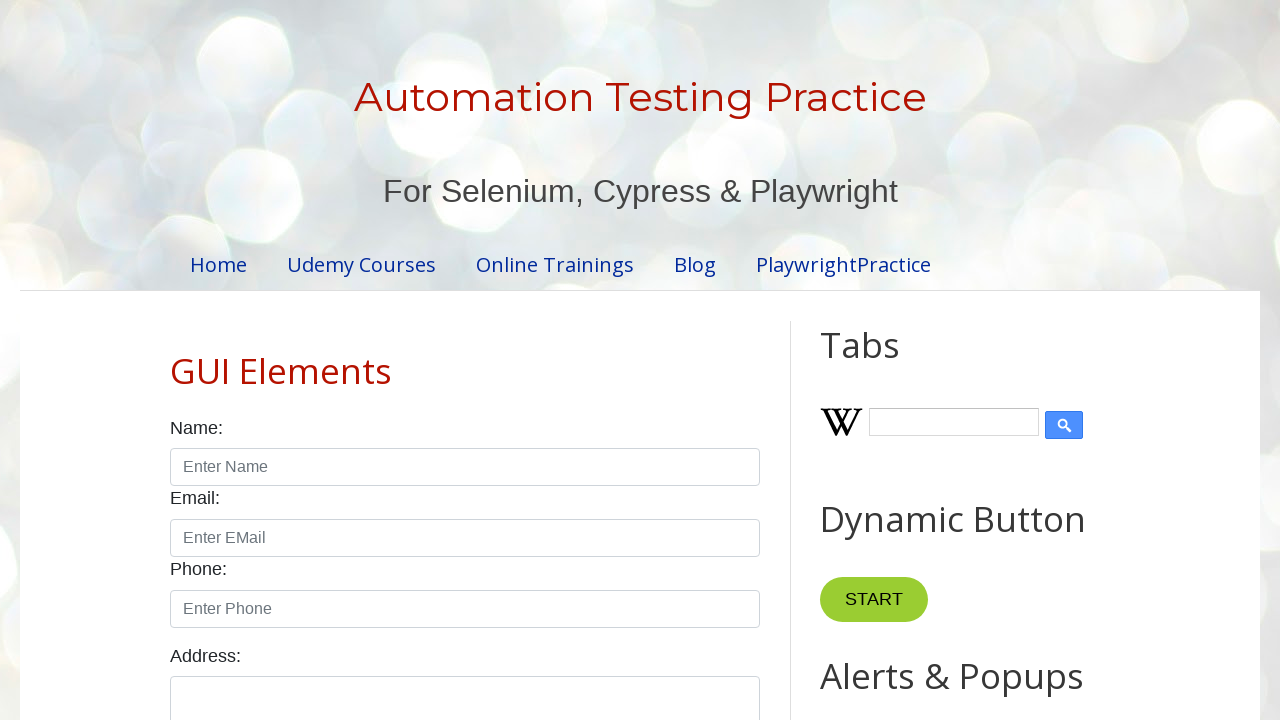

Clicked datepicker to open calendar at (515, 360) on #datepicker
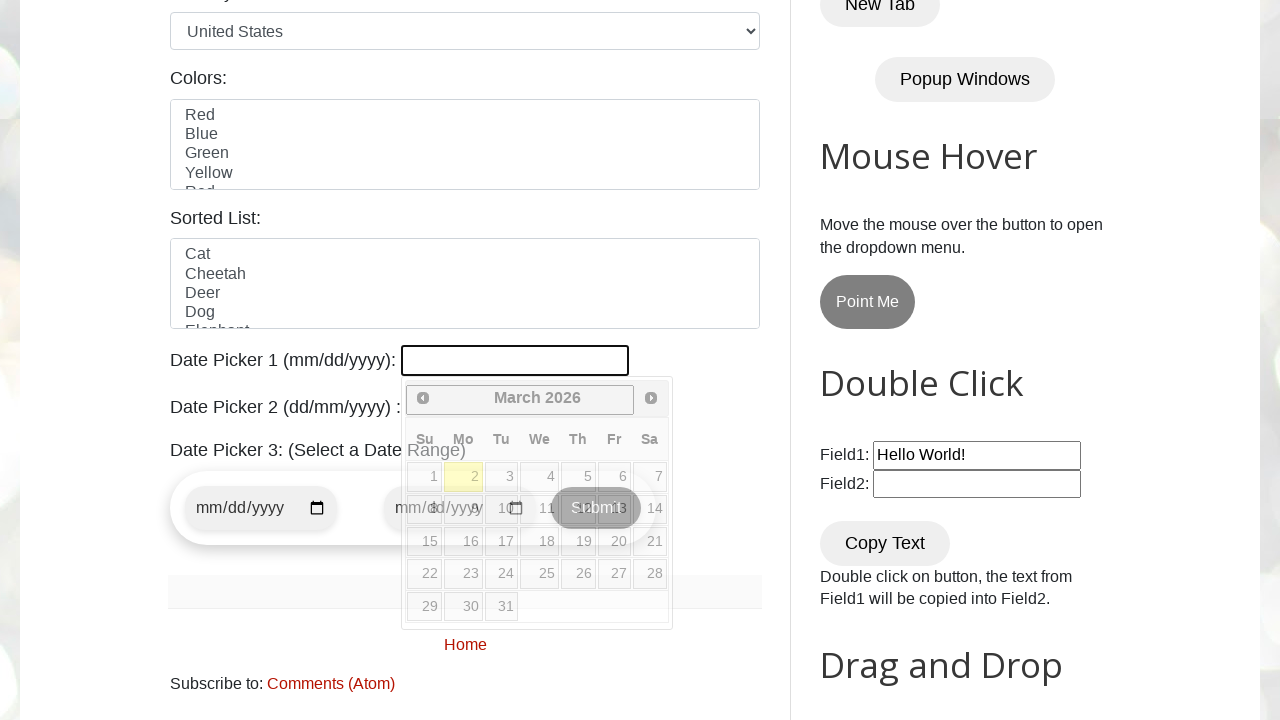

Retrieved current month from datepicker
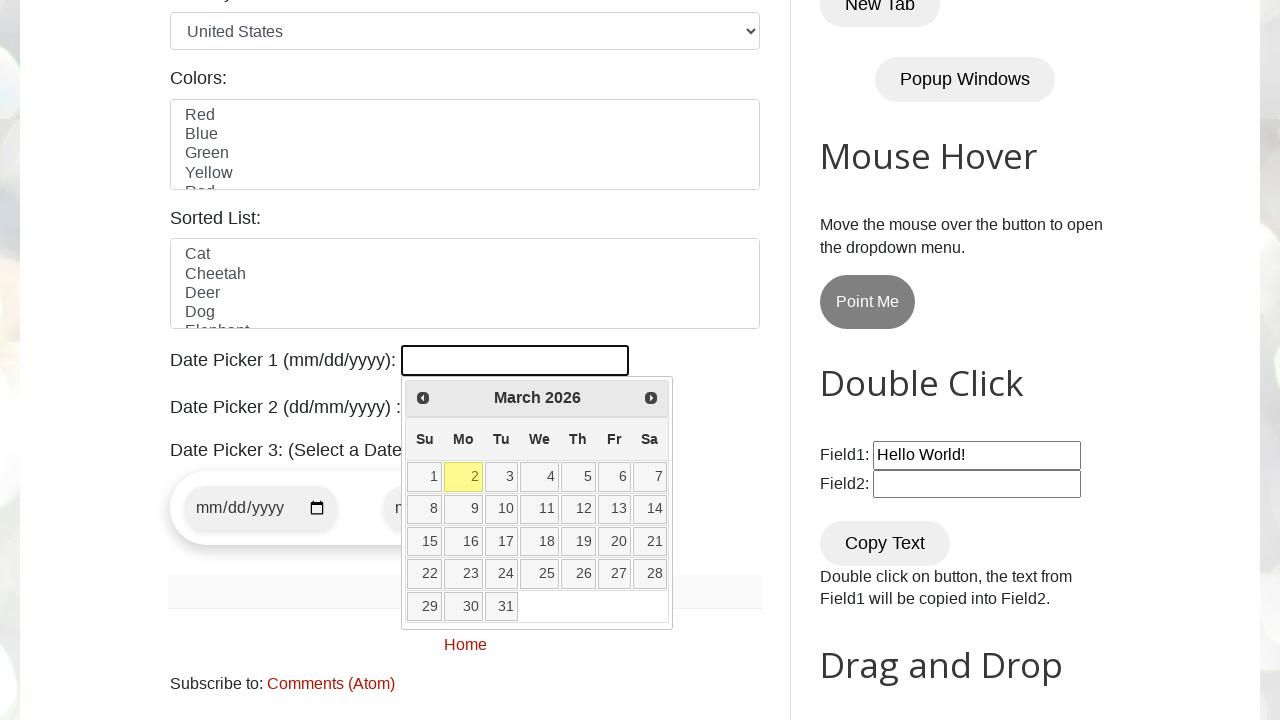

Retrieved current year from datepicker
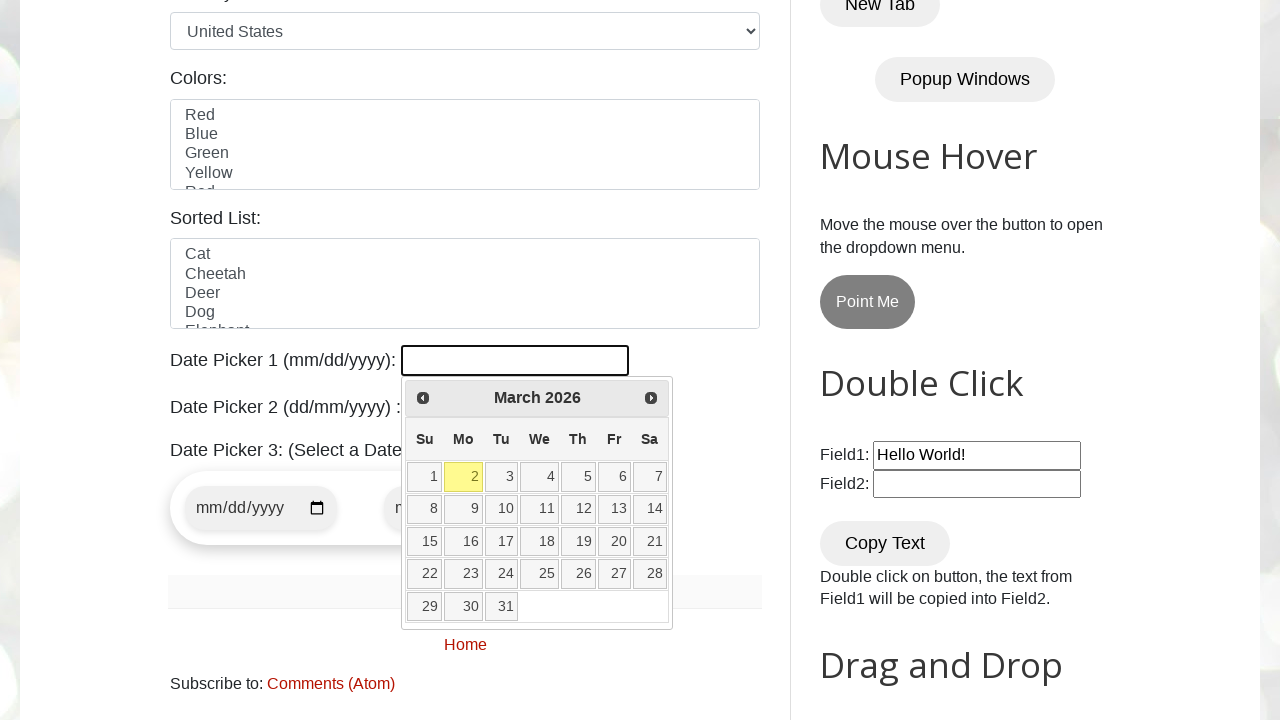

Clicked previous button to navigate to past month at (423, 398) on .ui-datepicker-prev
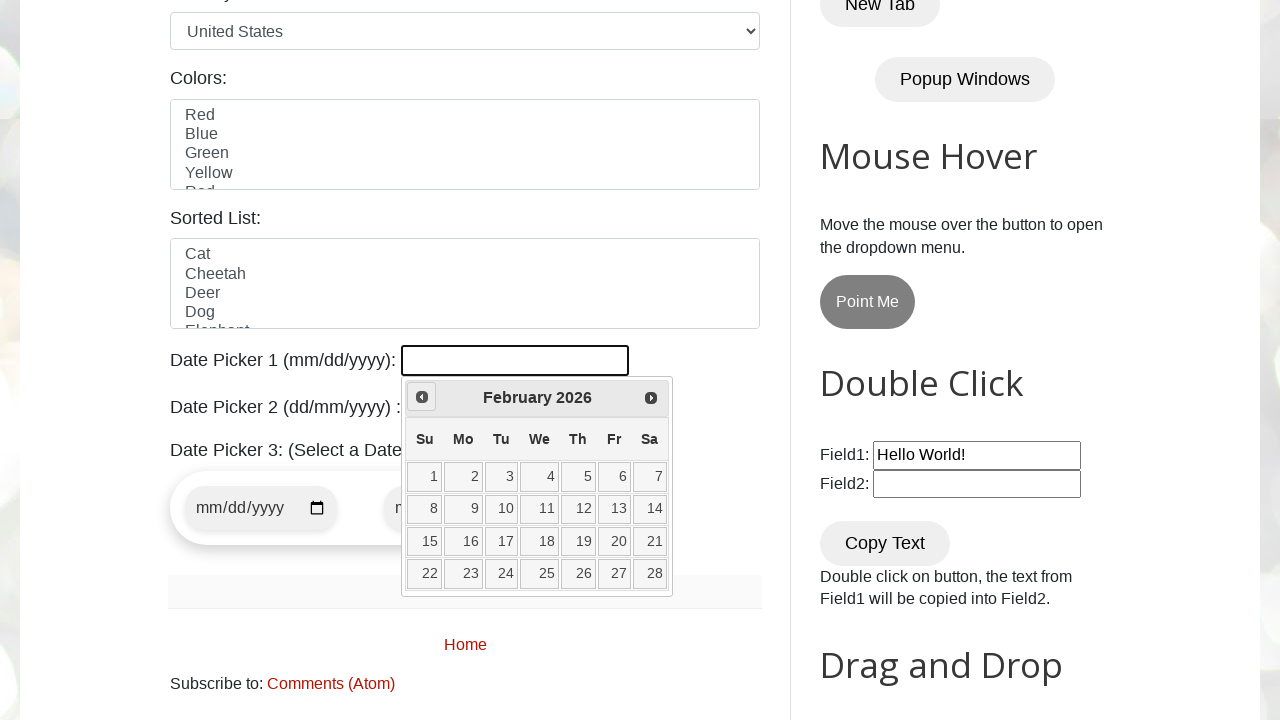

Retrieved current month from datepicker
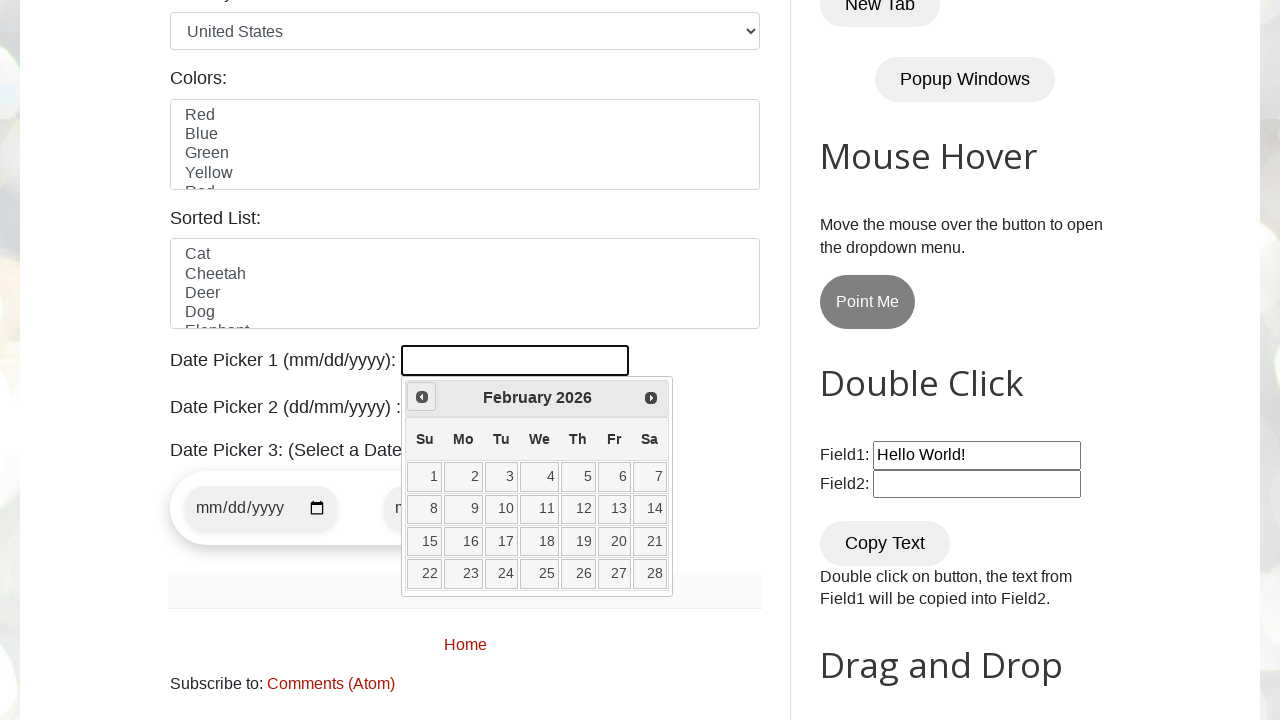

Retrieved current year from datepicker
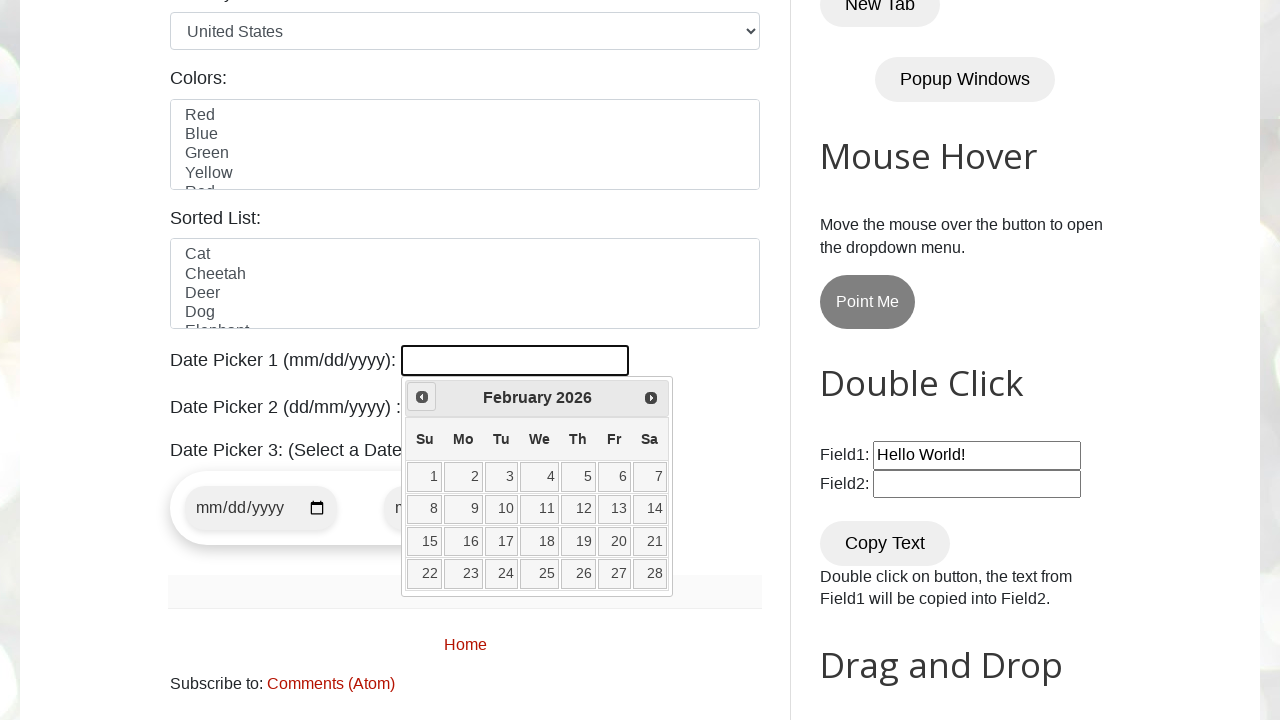

Clicked previous button to navigate to past month at (422, 397) on .ui-datepicker-prev
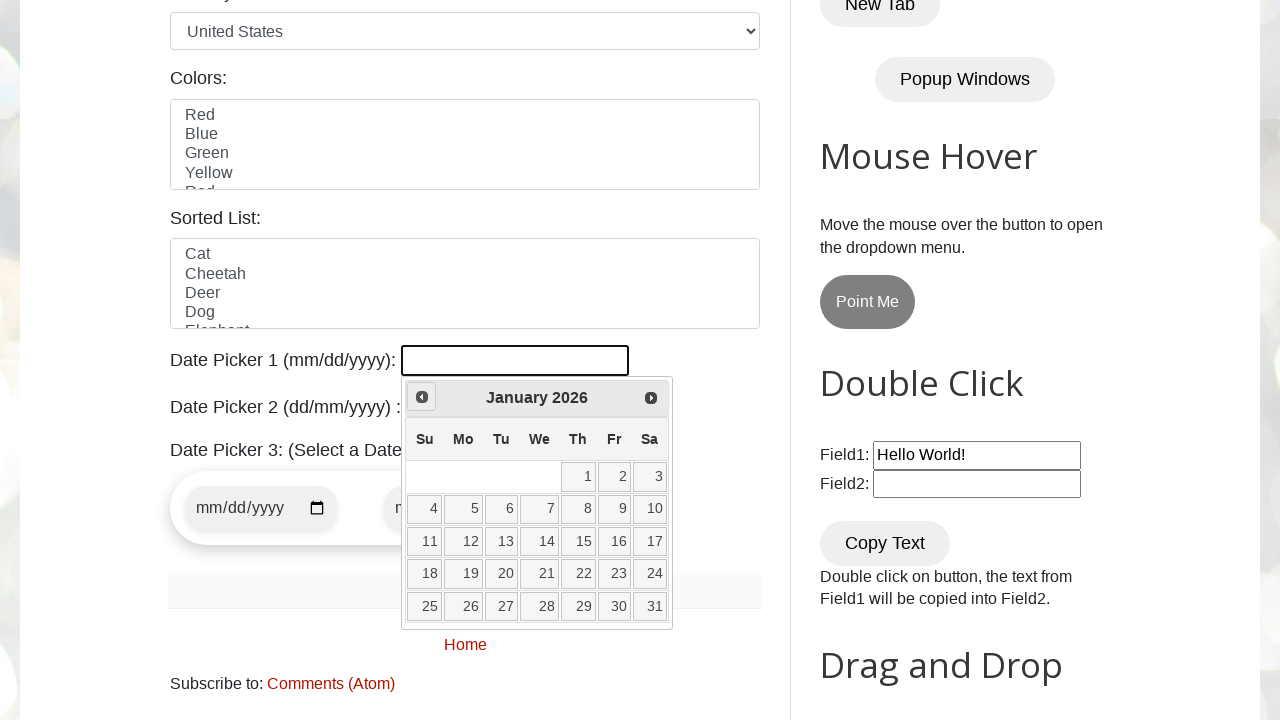

Retrieved current month from datepicker
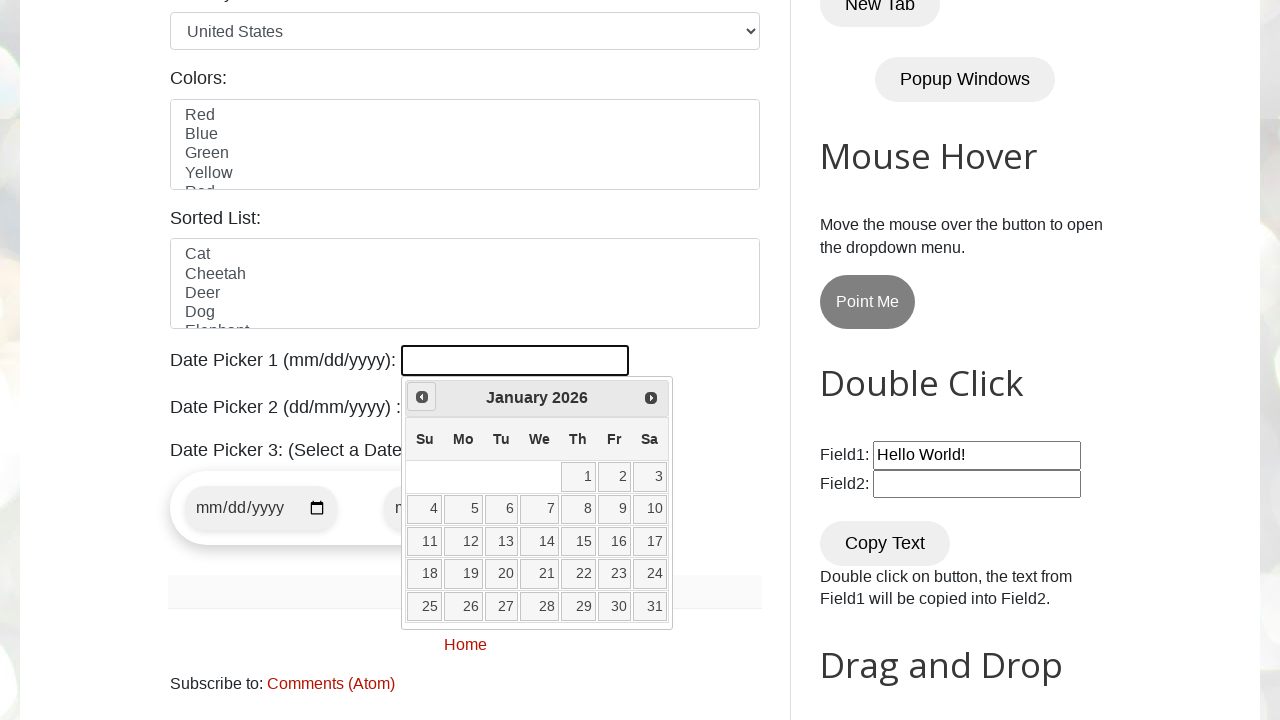

Retrieved current year from datepicker
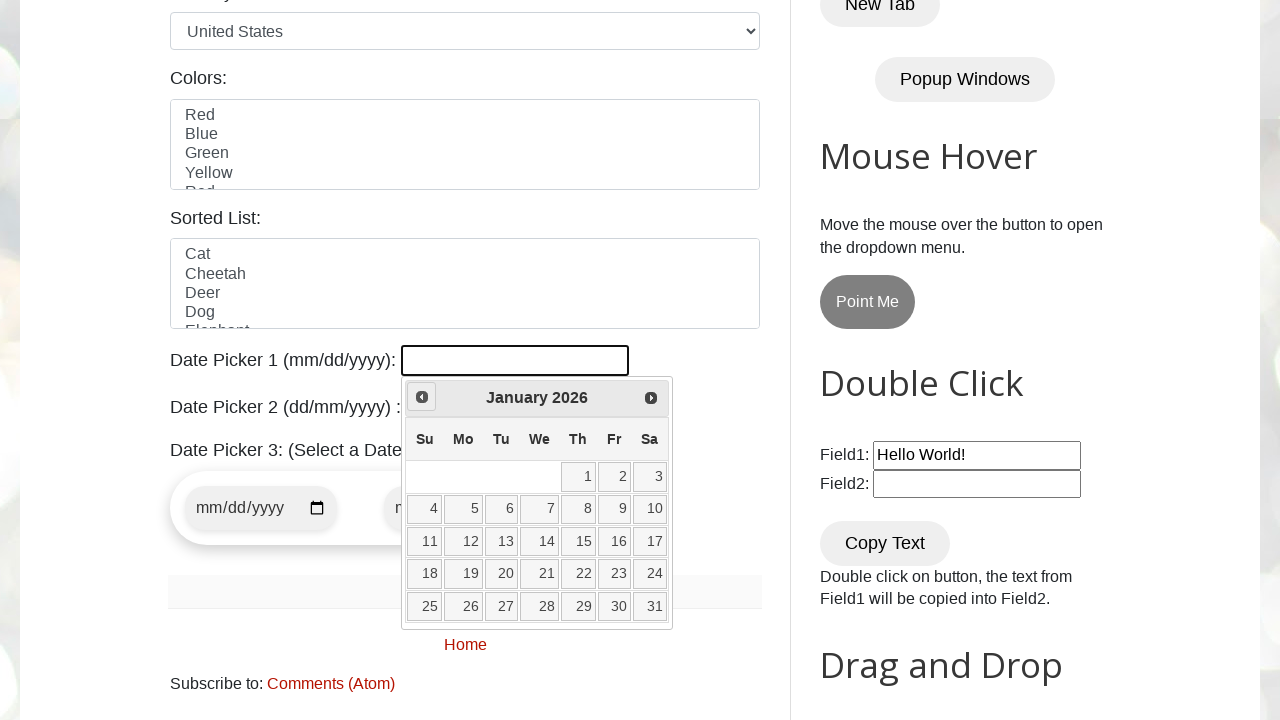

Clicked previous button to navigate to past month at (422, 397) on .ui-datepicker-prev
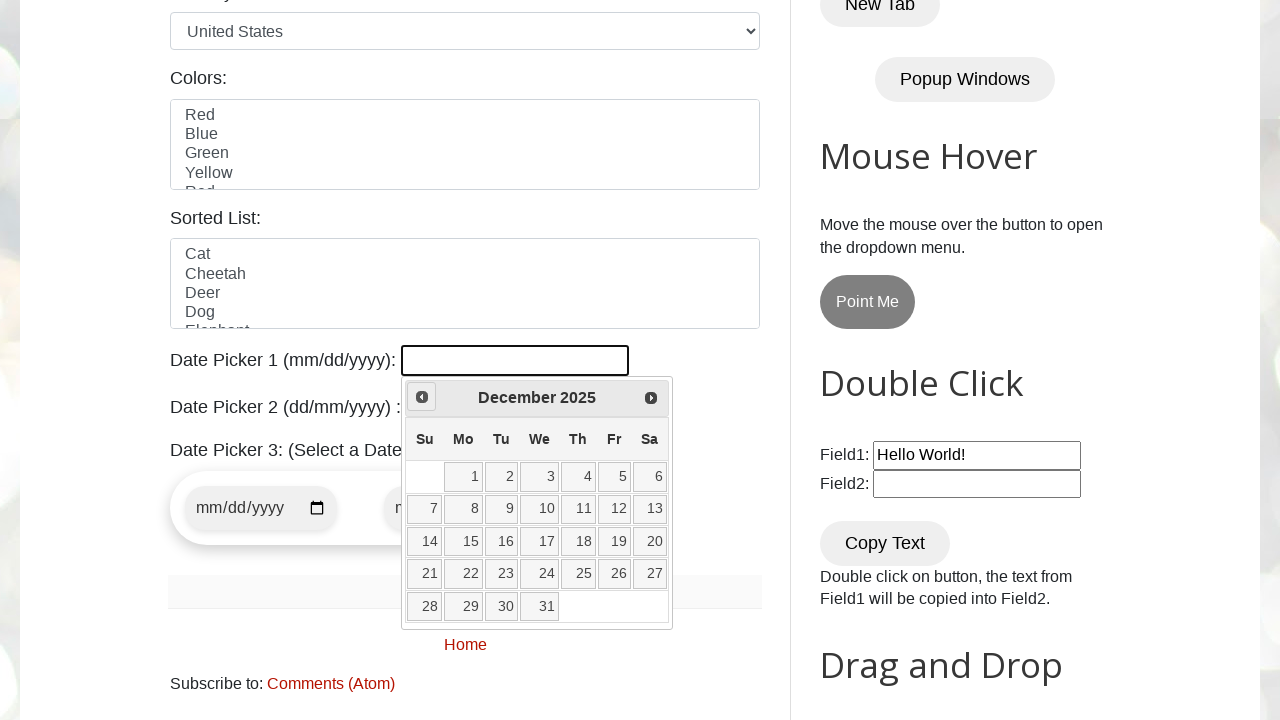

Retrieved current month from datepicker
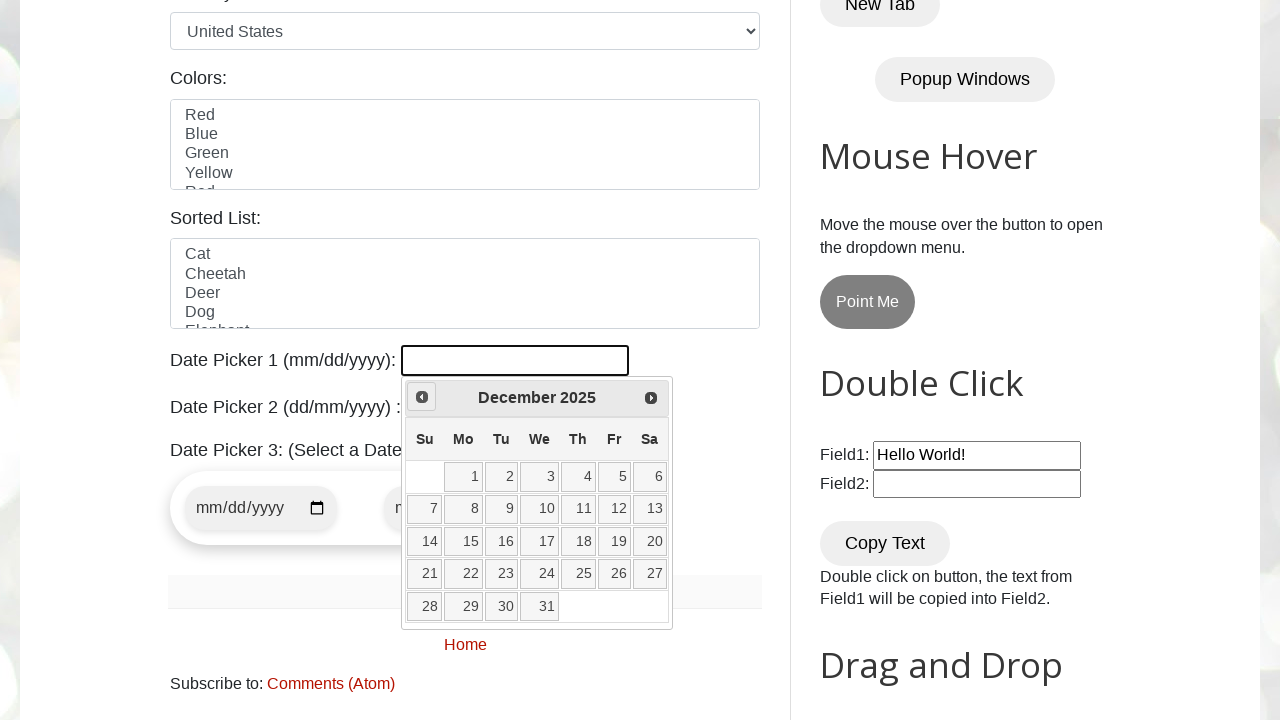

Retrieved current year from datepicker
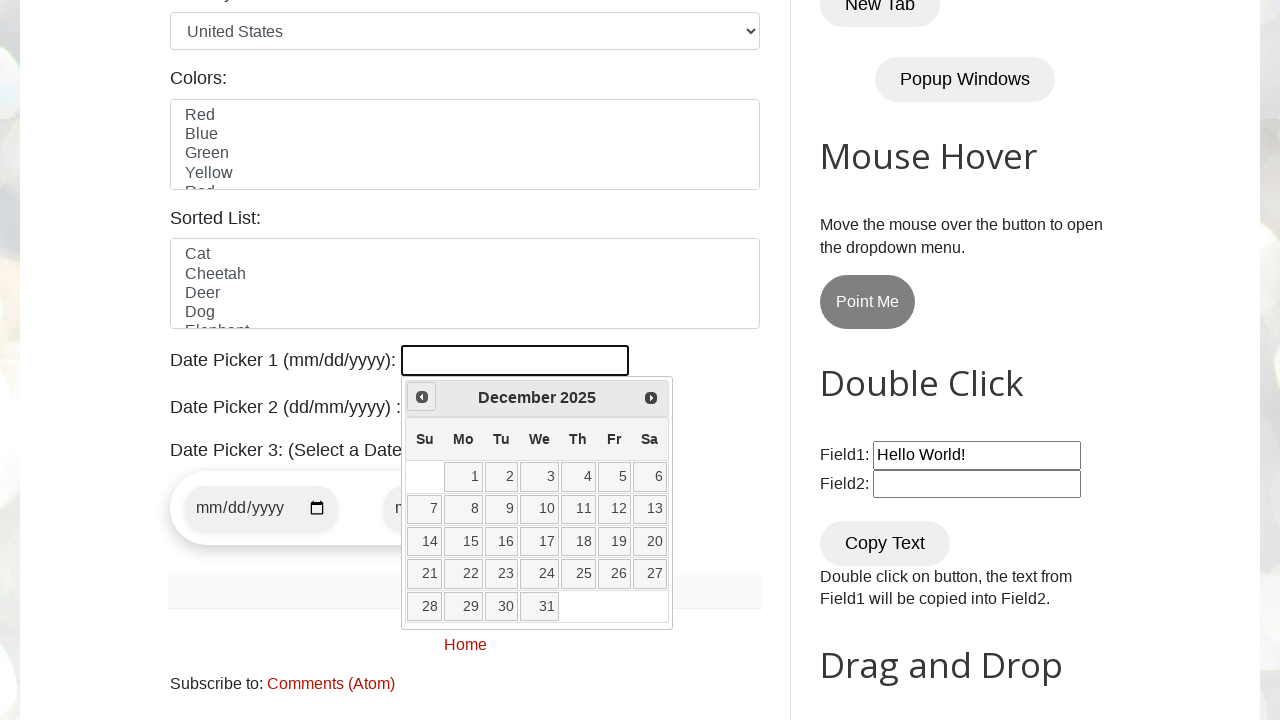

Clicked previous button to navigate to past month at (422, 397) on .ui-datepicker-prev
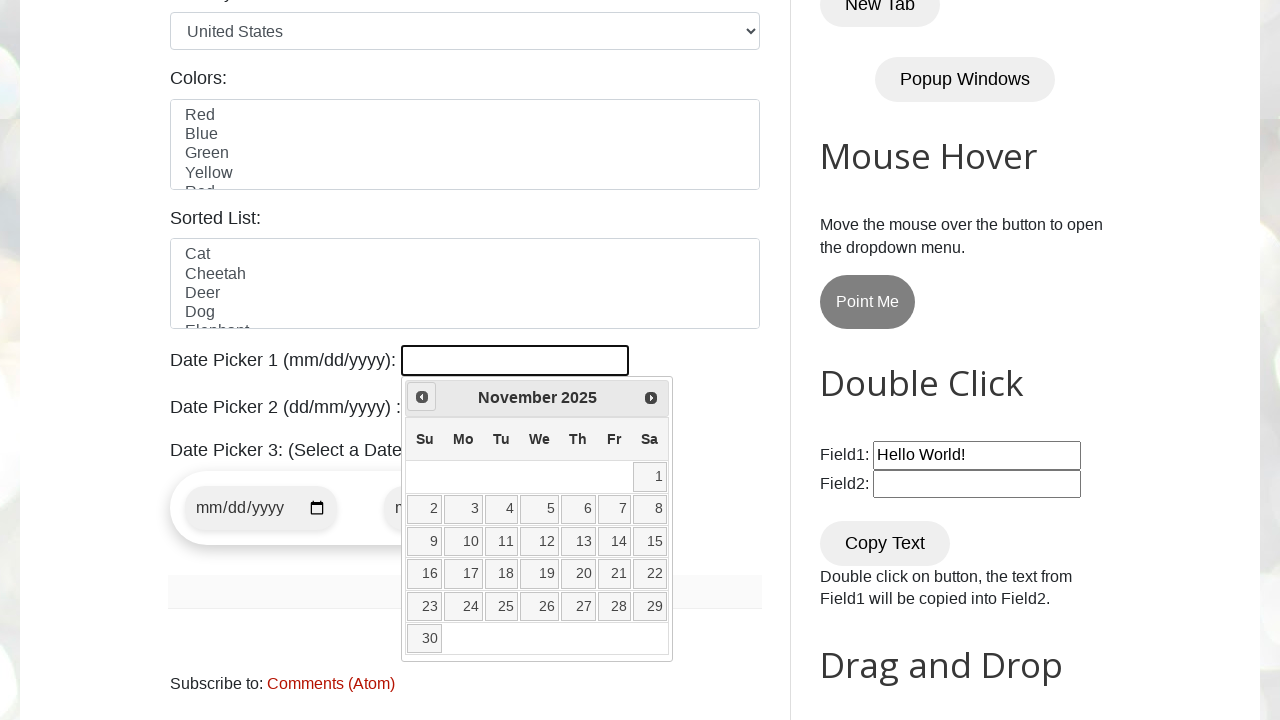

Retrieved current month from datepicker
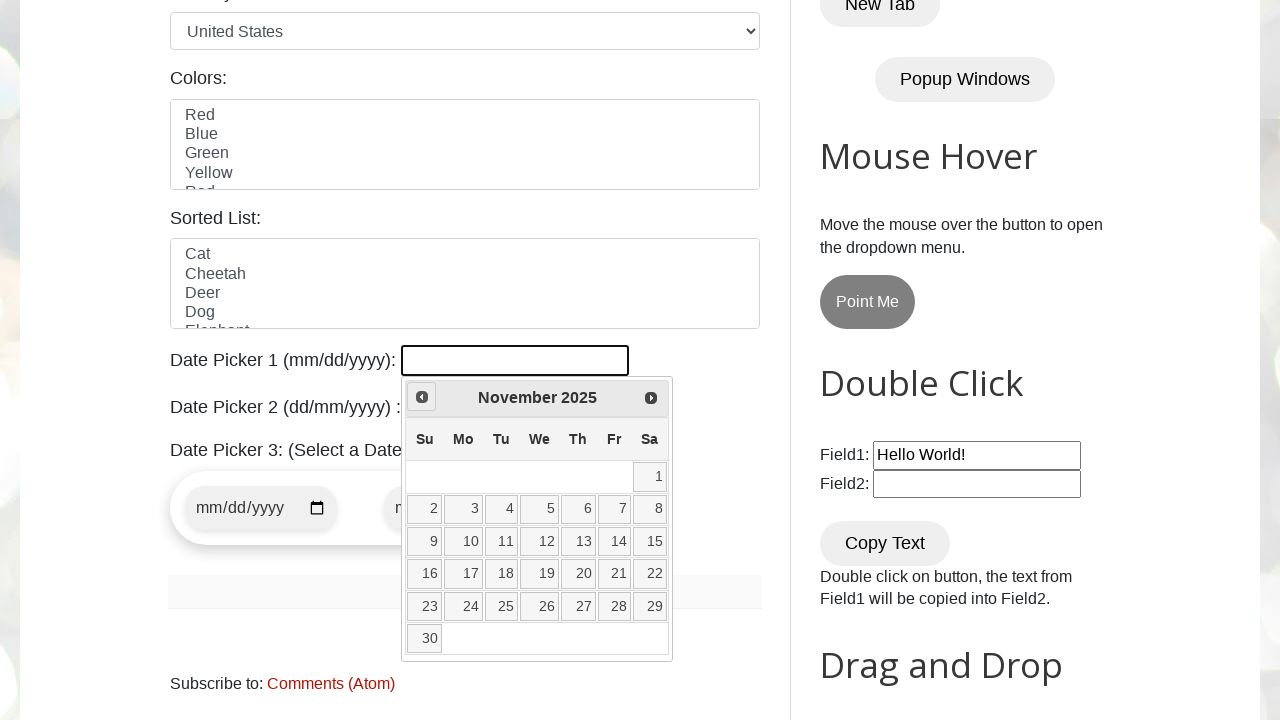

Retrieved current year from datepicker
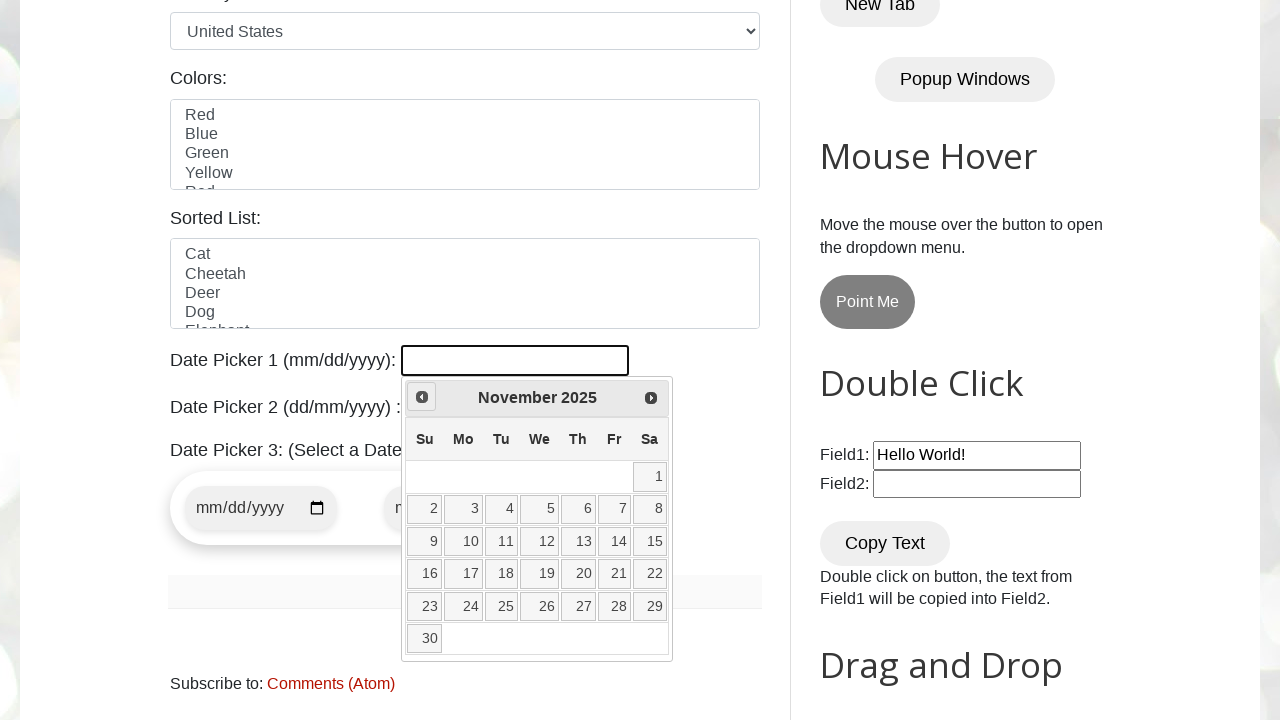

Clicked previous button to navigate to past month at (422, 397) on .ui-datepicker-prev
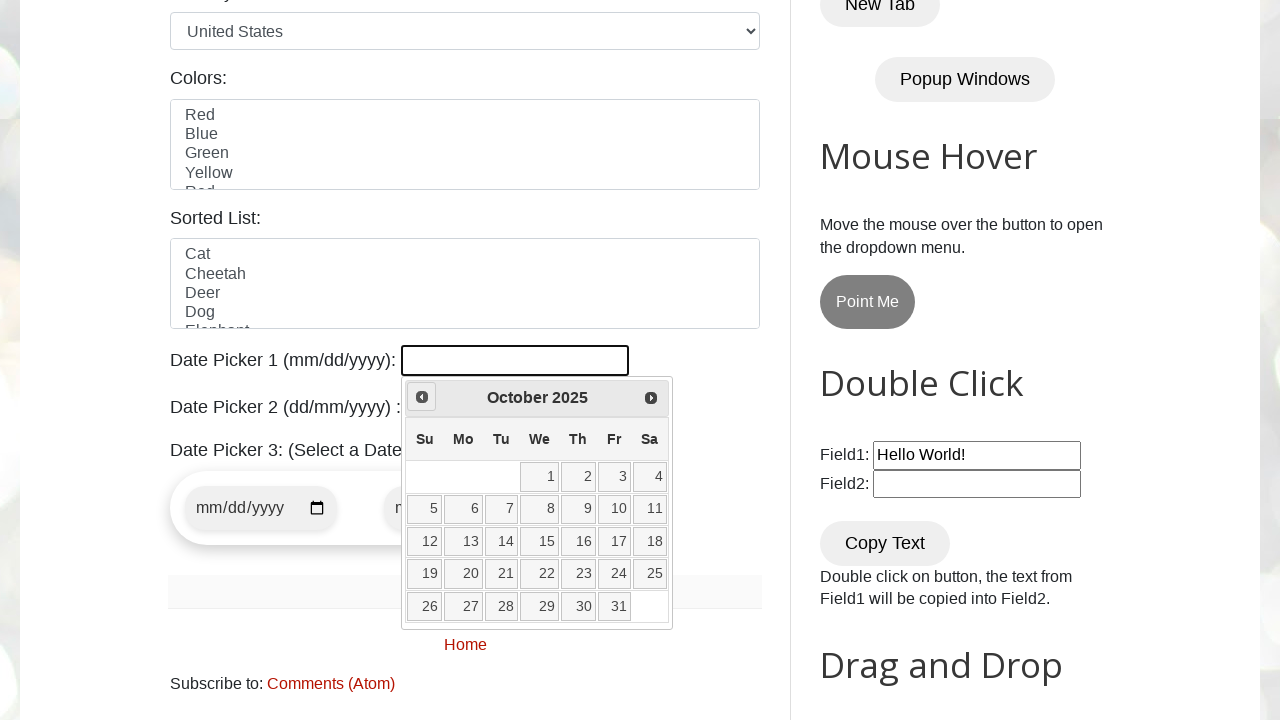

Retrieved current month from datepicker
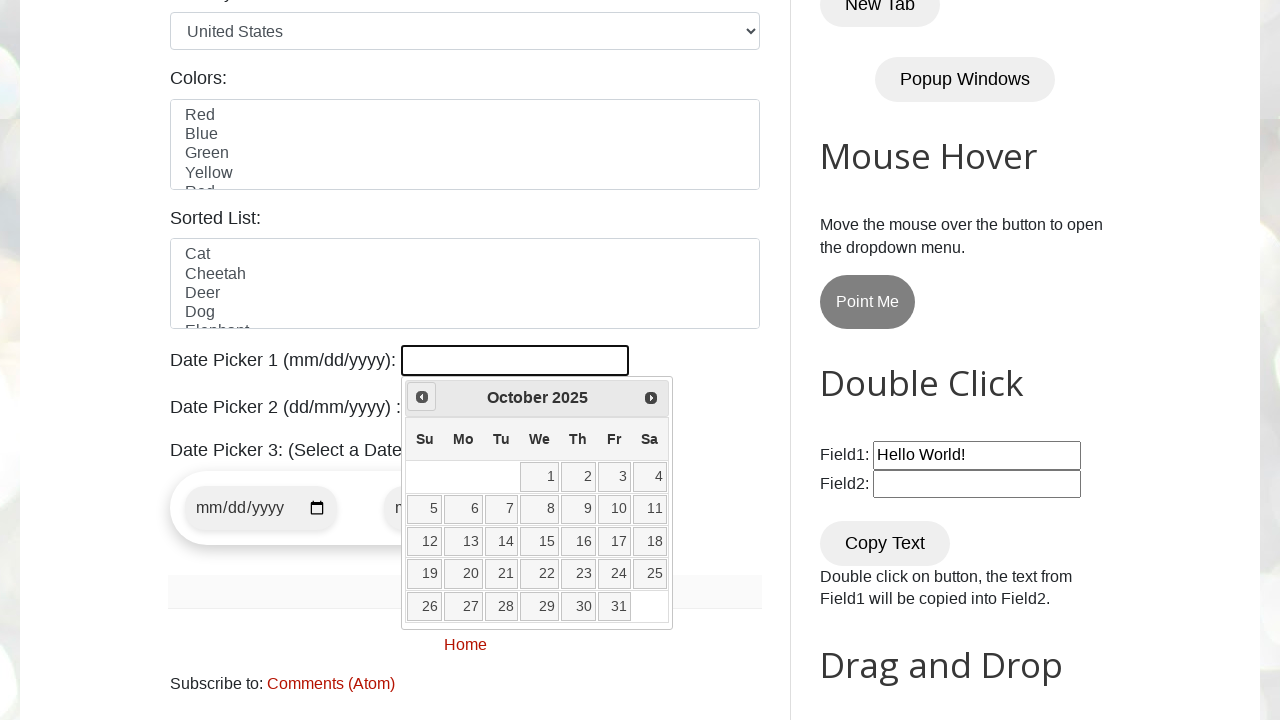

Retrieved current year from datepicker
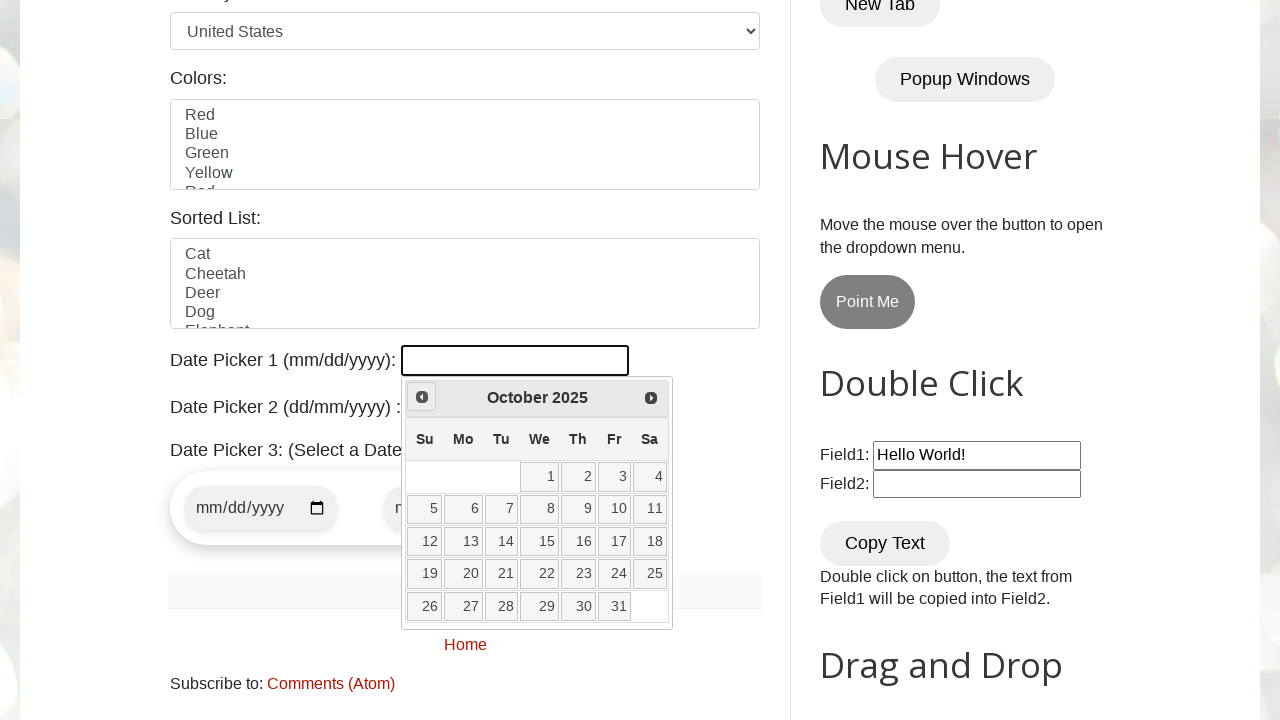

Clicked previous button to navigate to past month at (422, 397) on .ui-datepicker-prev
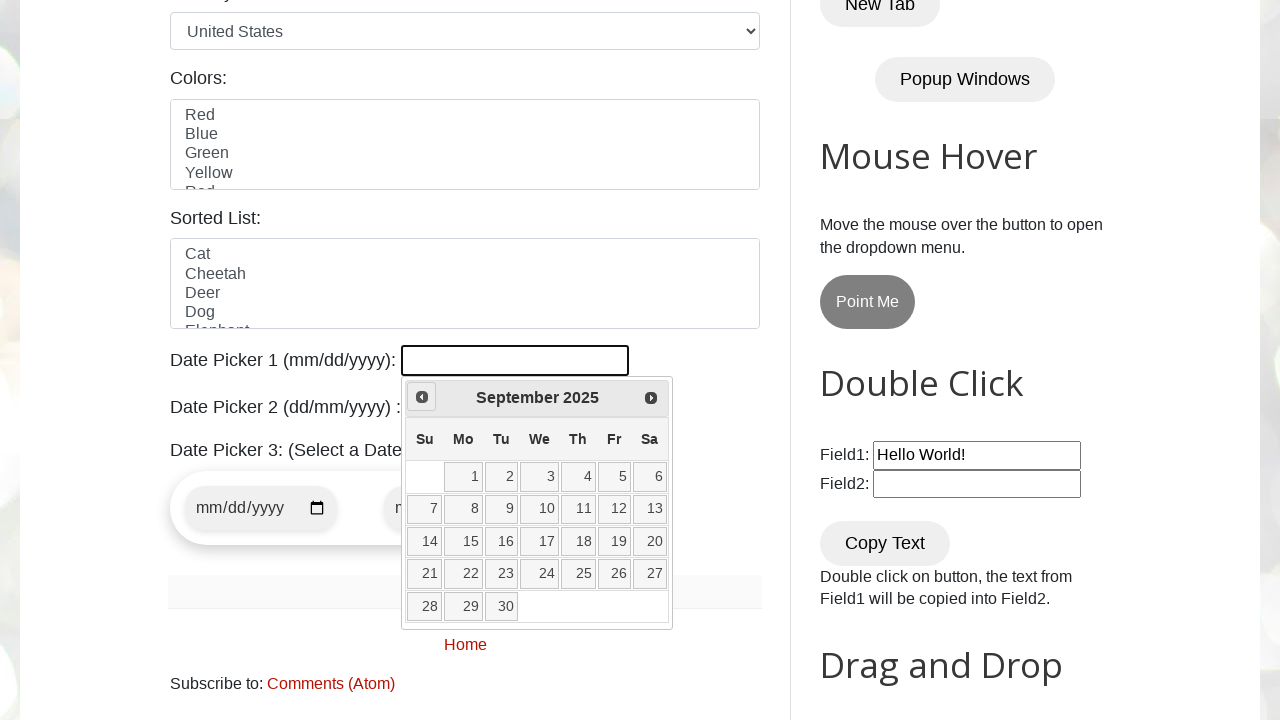

Retrieved current month from datepicker
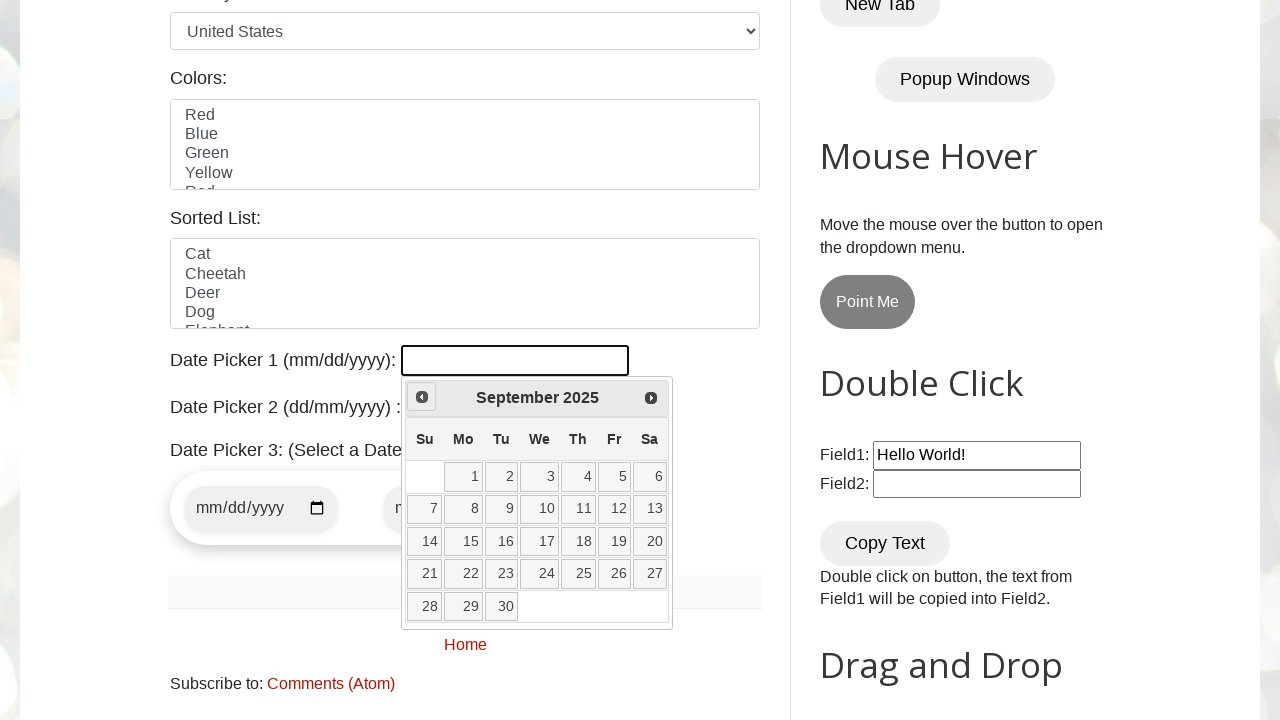

Retrieved current year from datepicker
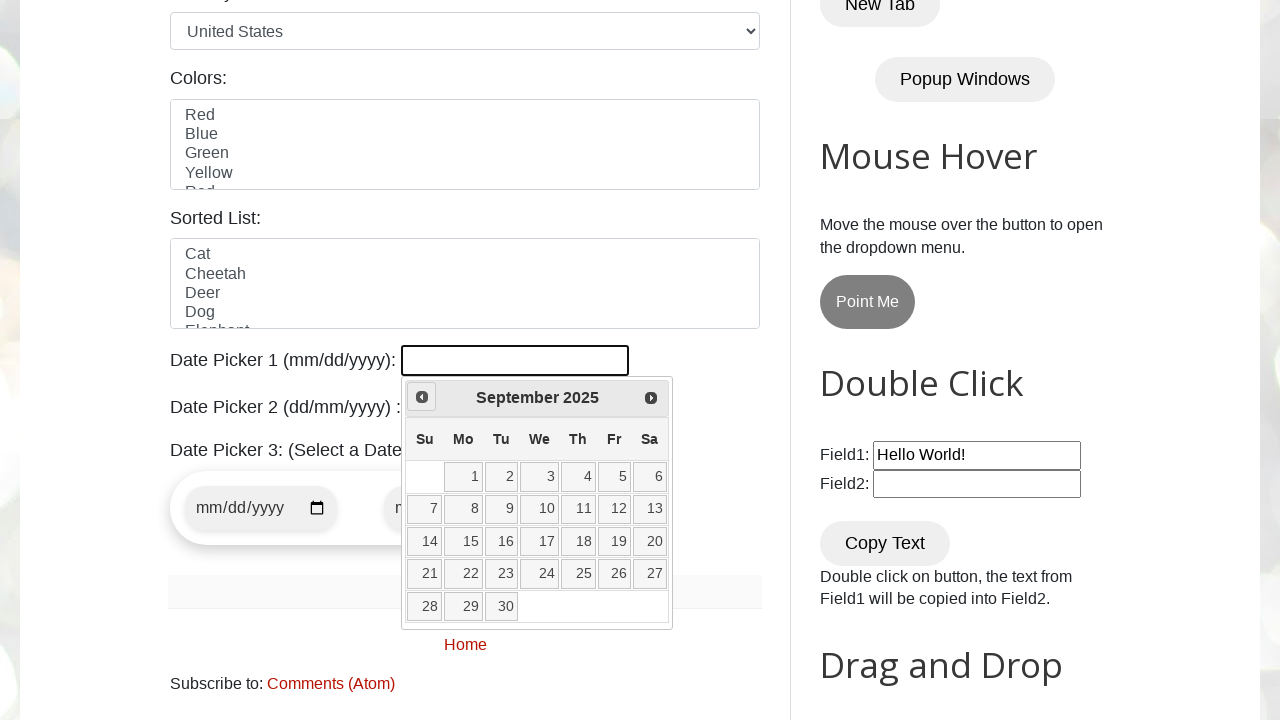

Clicked previous button to navigate to past month at (422, 397) on .ui-datepicker-prev
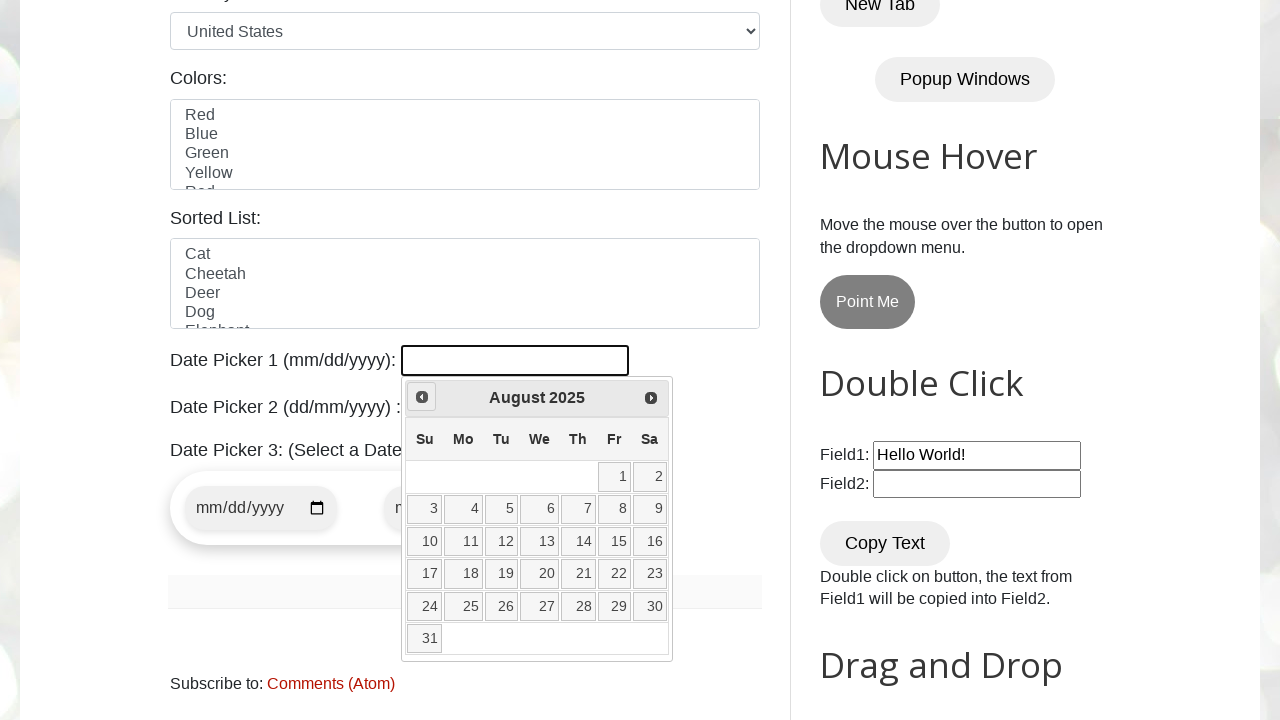

Retrieved current month from datepicker
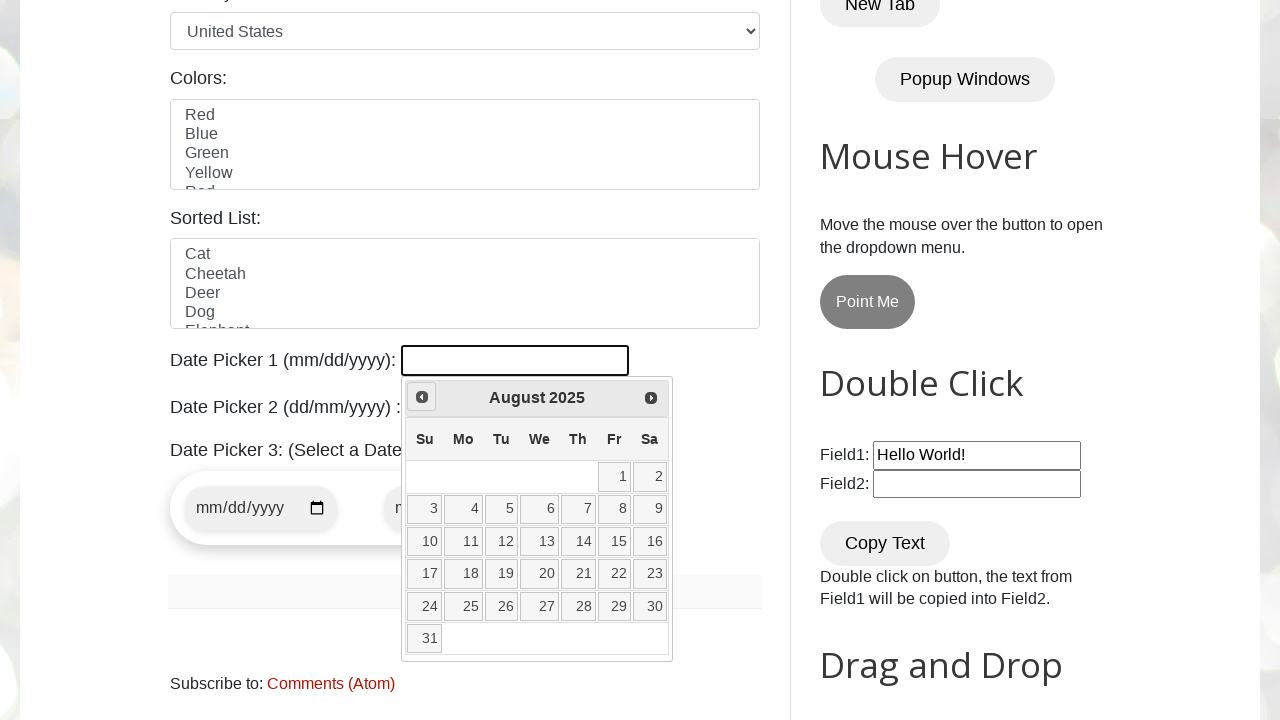

Retrieved current year from datepicker
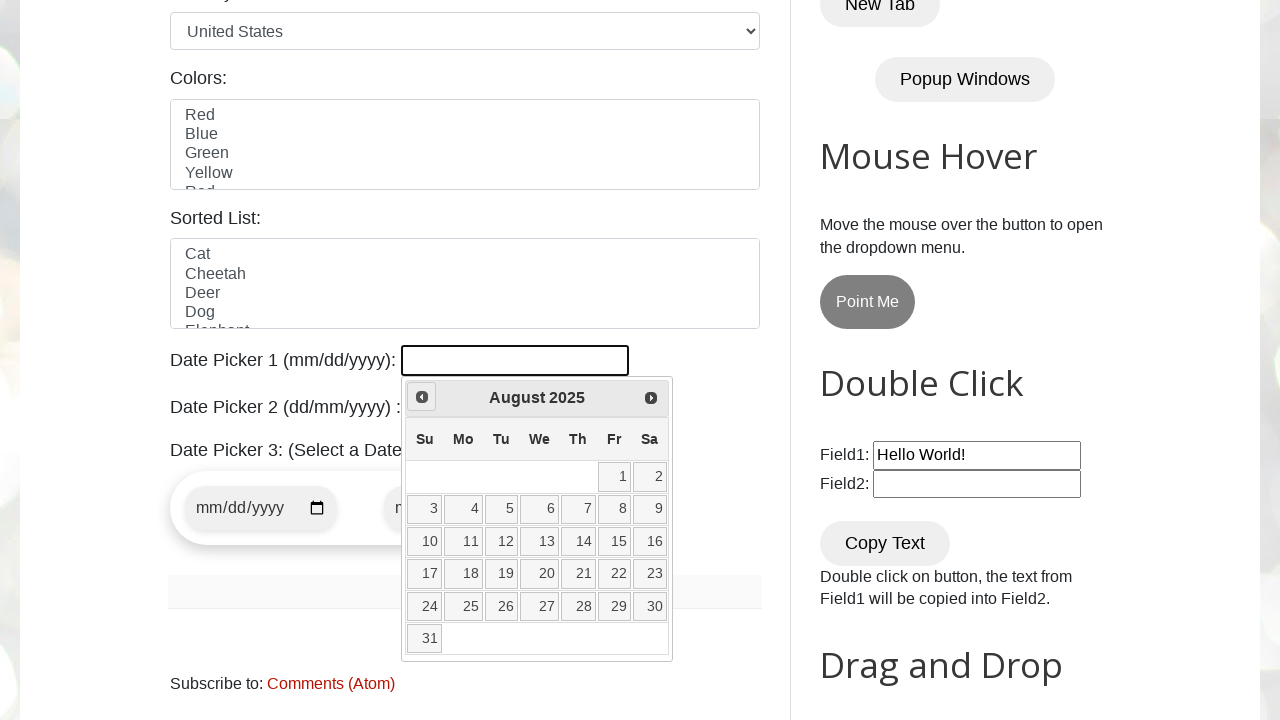

Clicked previous button to navigate to past month at (422, 397) on .ui-datepicker-prev
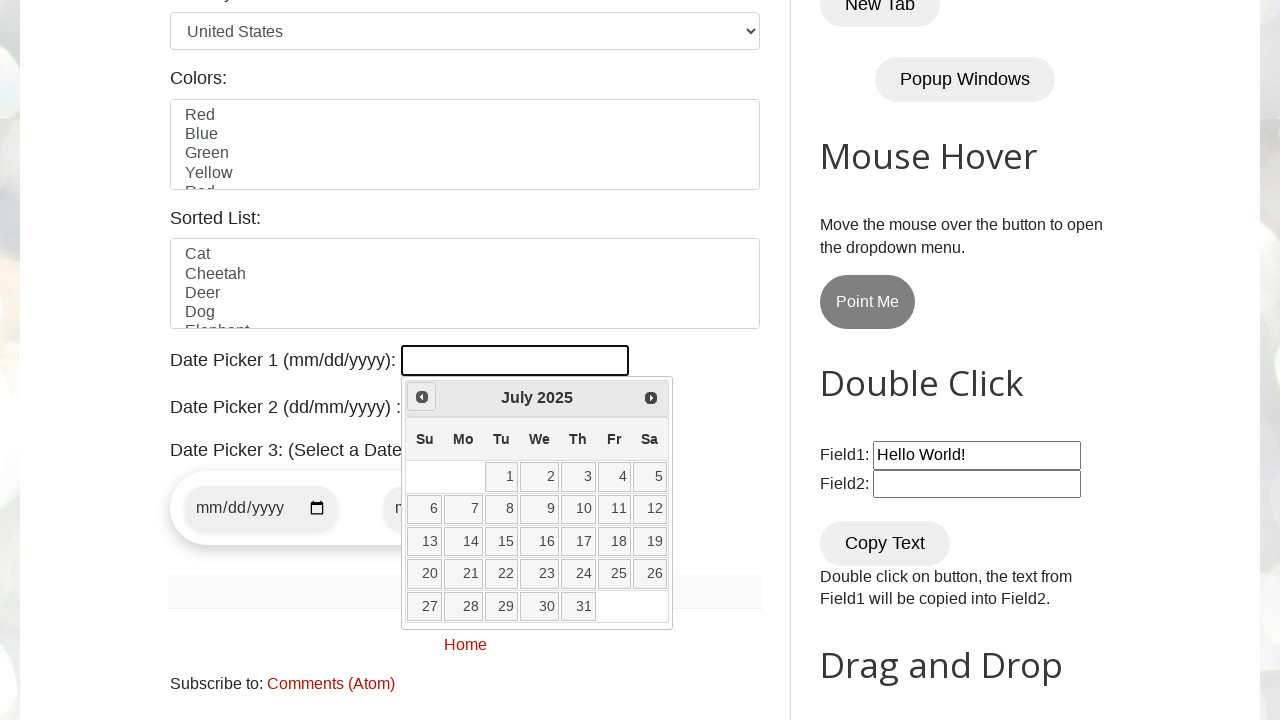

Retrieved current month from datepicker
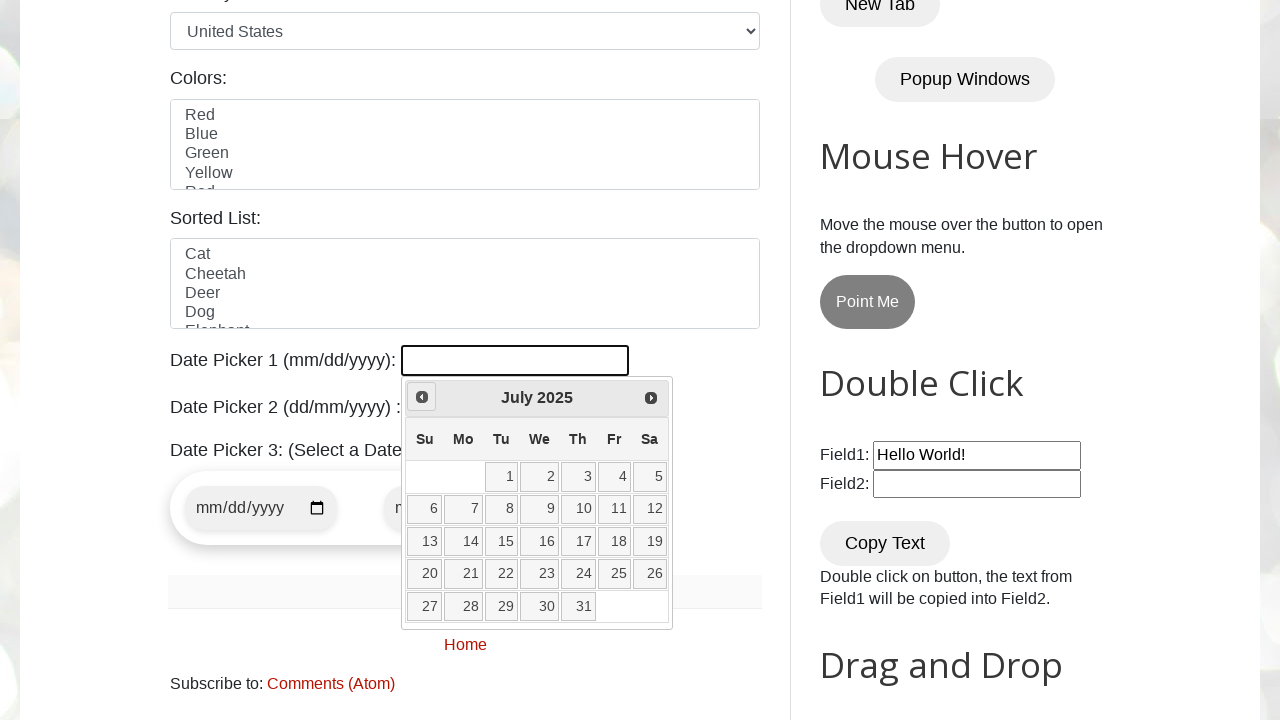

Retrieved current year from datepicker
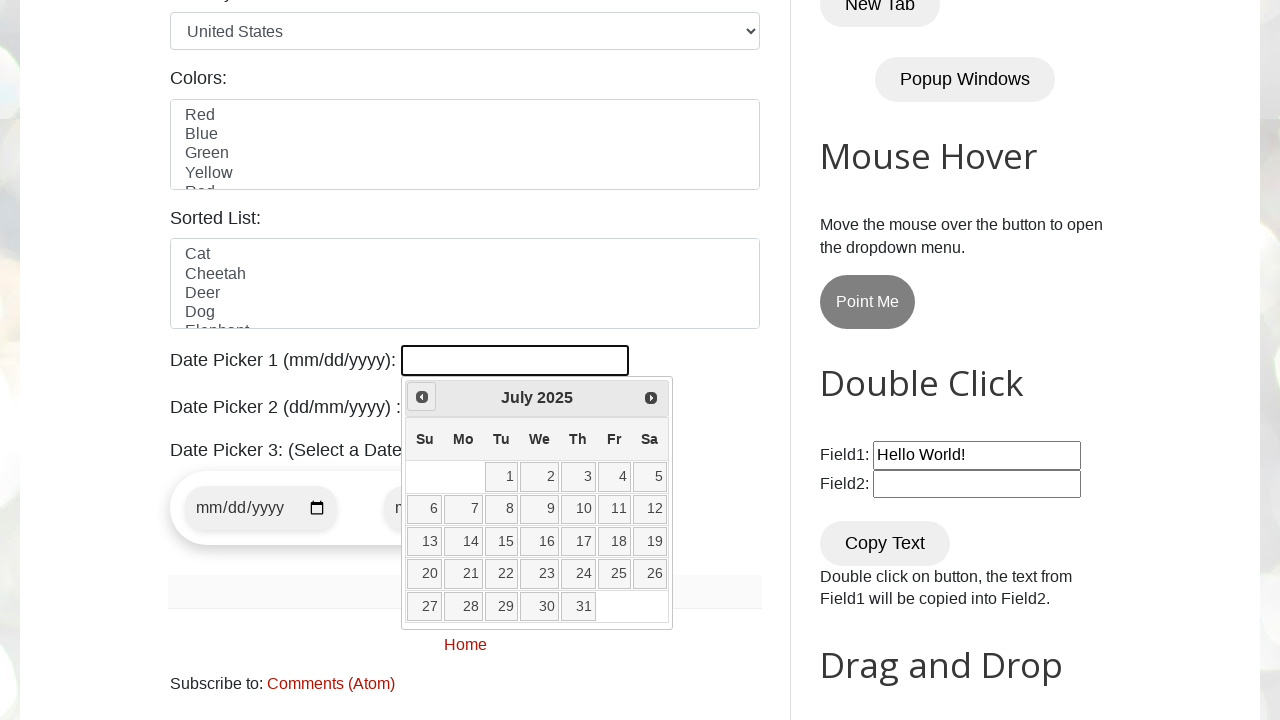

Clicked previous button to navigate to past month at (422, 397) on .ui-datepicker-prev
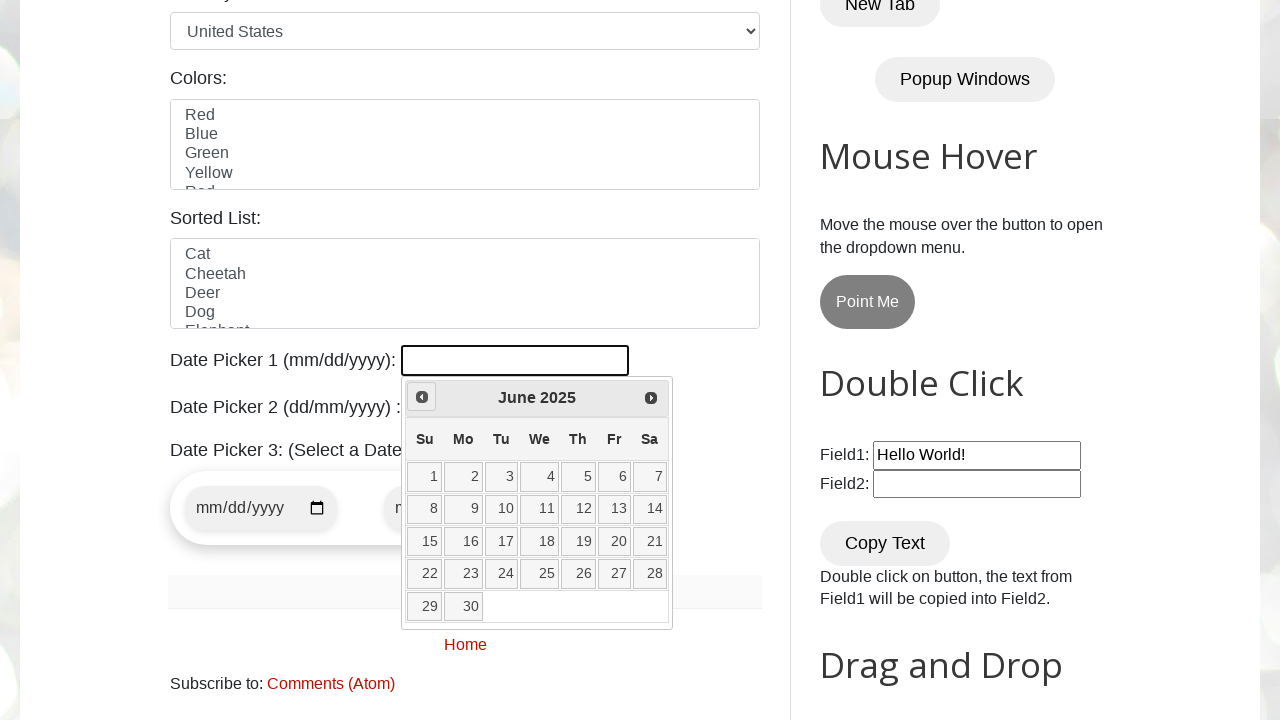

Retrieved current month from datepicker
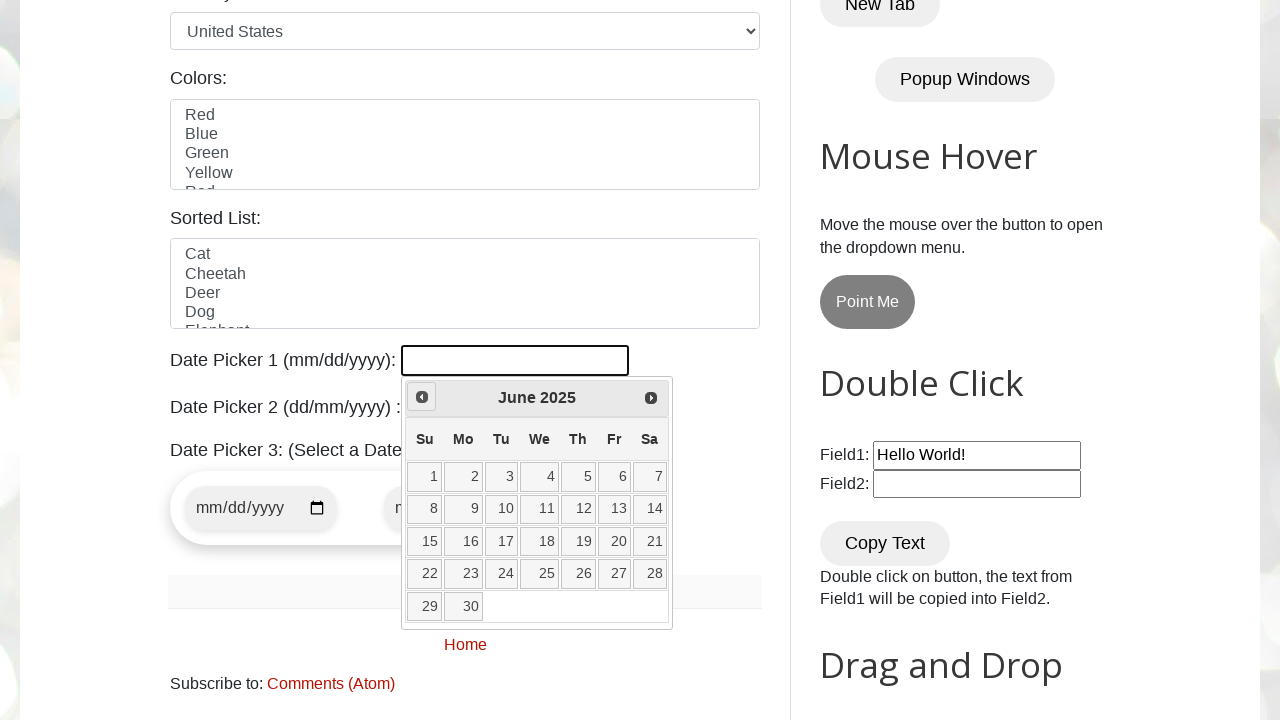

Retrieved current year from datepicker
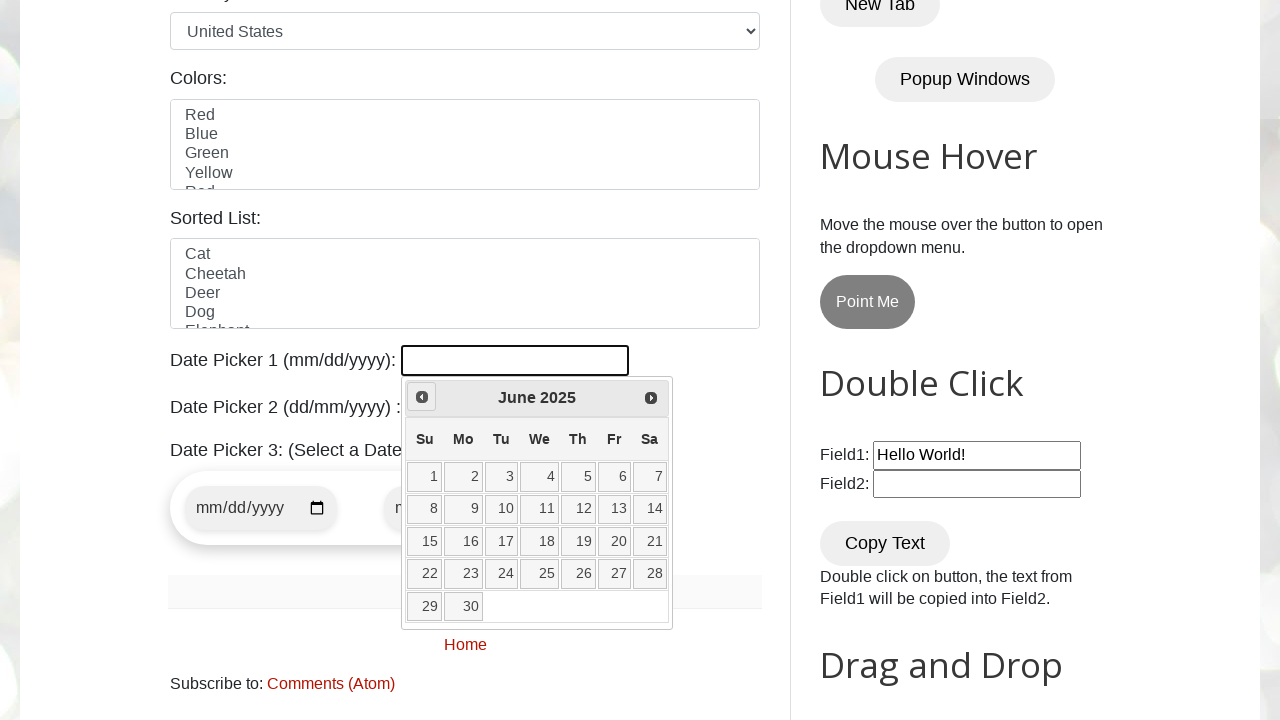

Clicked previous button to navigate to past month at (422, 397) on .ui-datepicker-prev
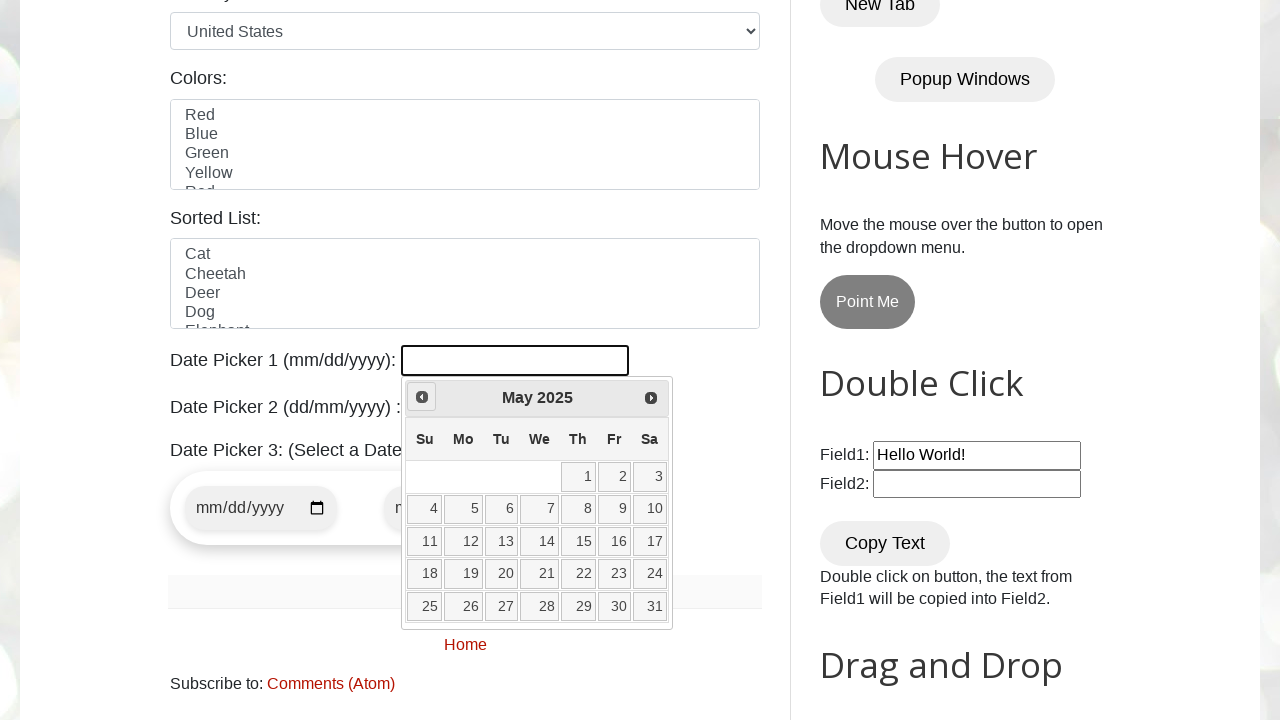

Retrieved current month from datepicker
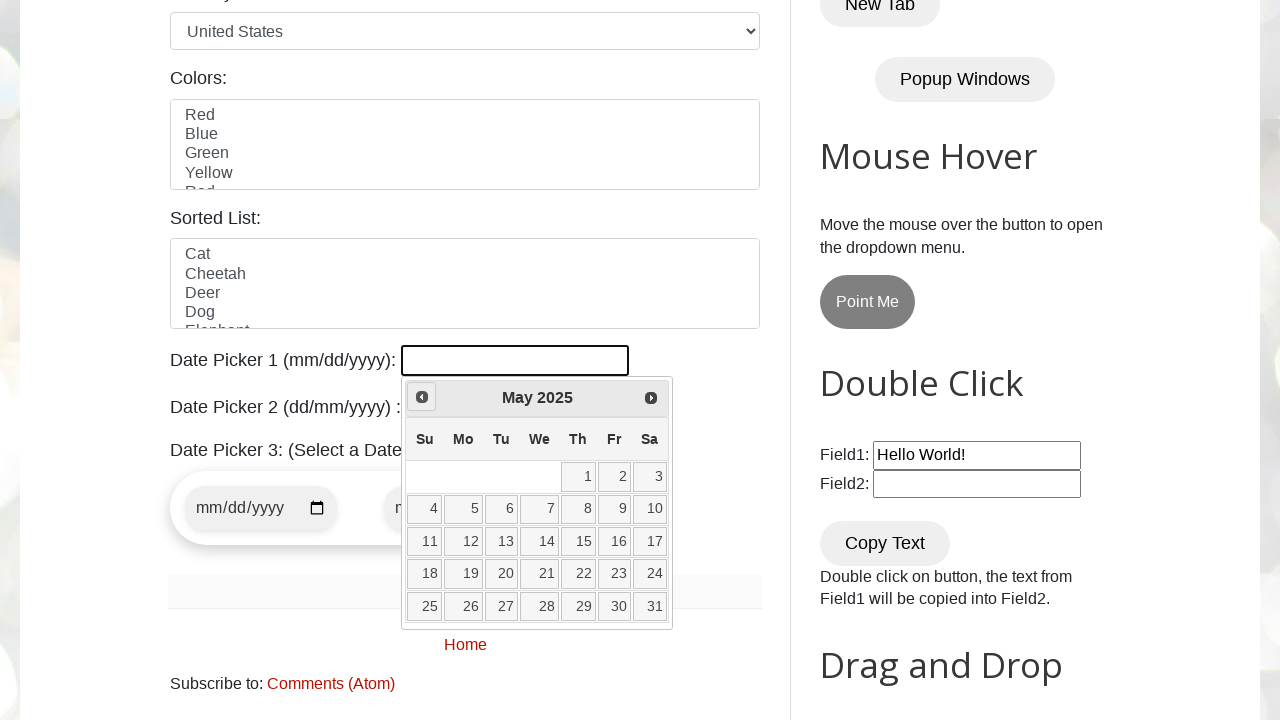

Retrieved current year from datepicker
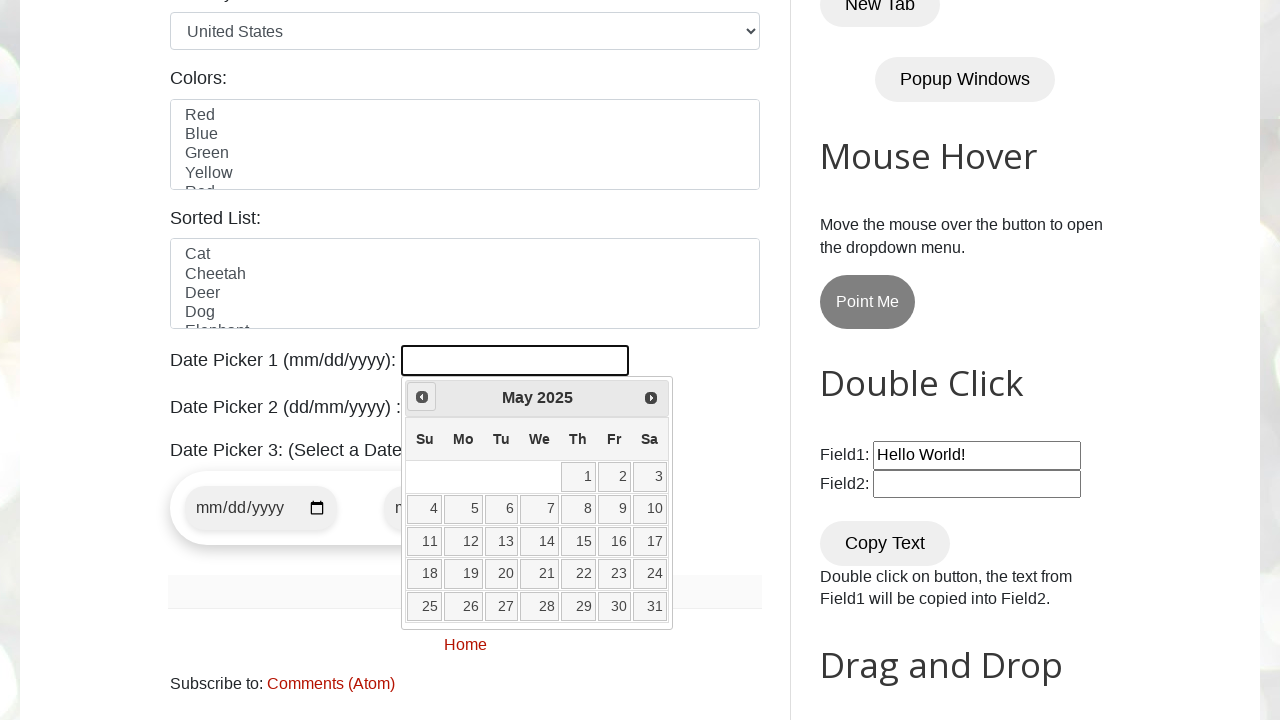

Clicked previous button to navigate to past month at (422, 397) on .ui-datepicker-prev
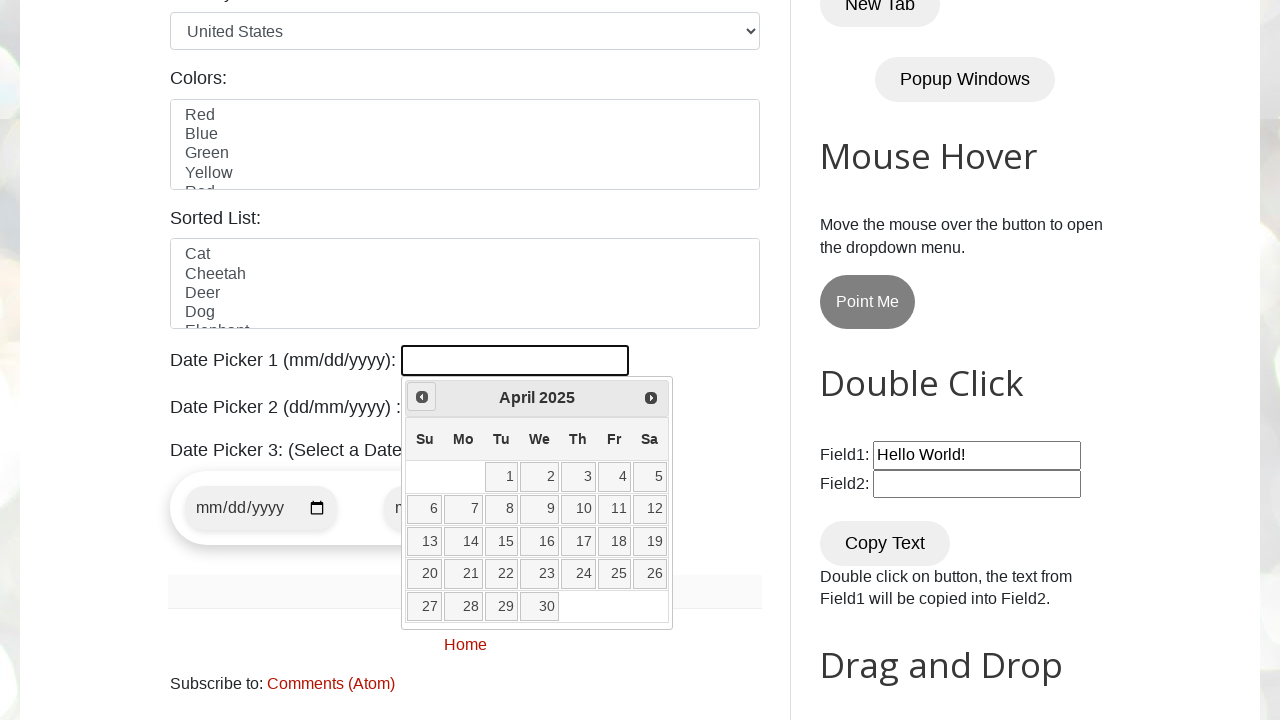

Retrieved current month from datepicker
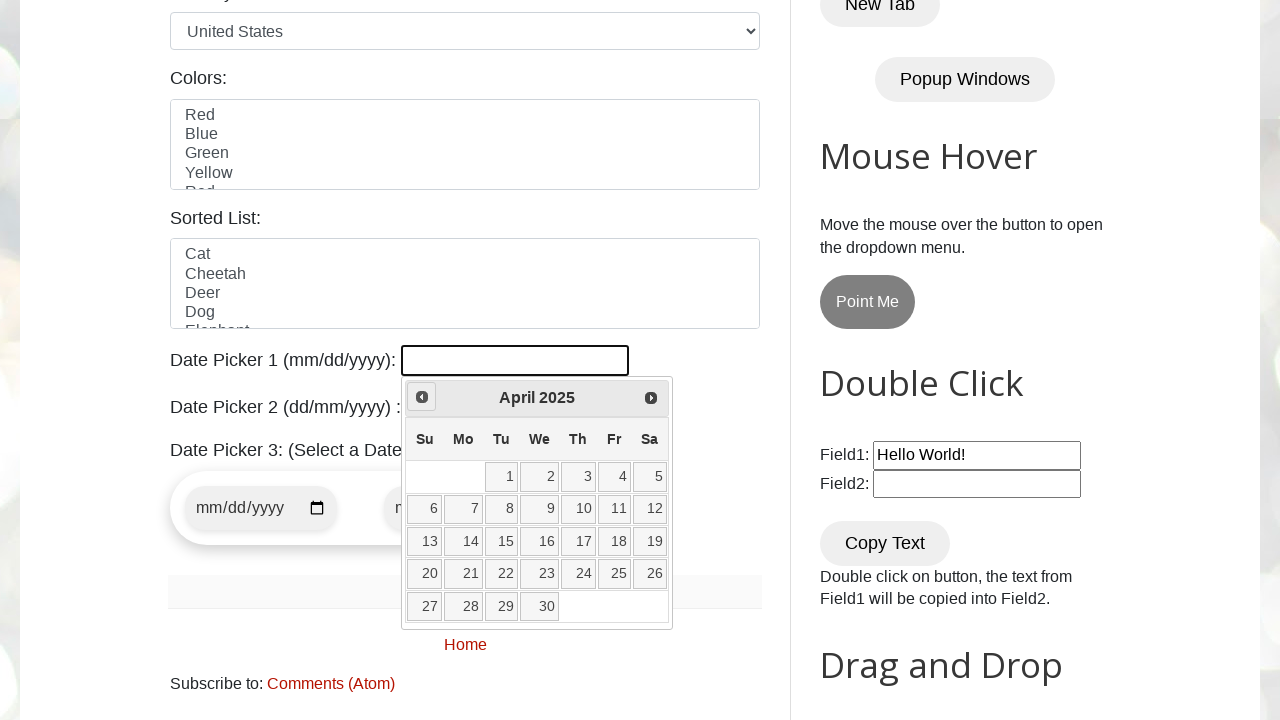

Retrieved current year from datepicker
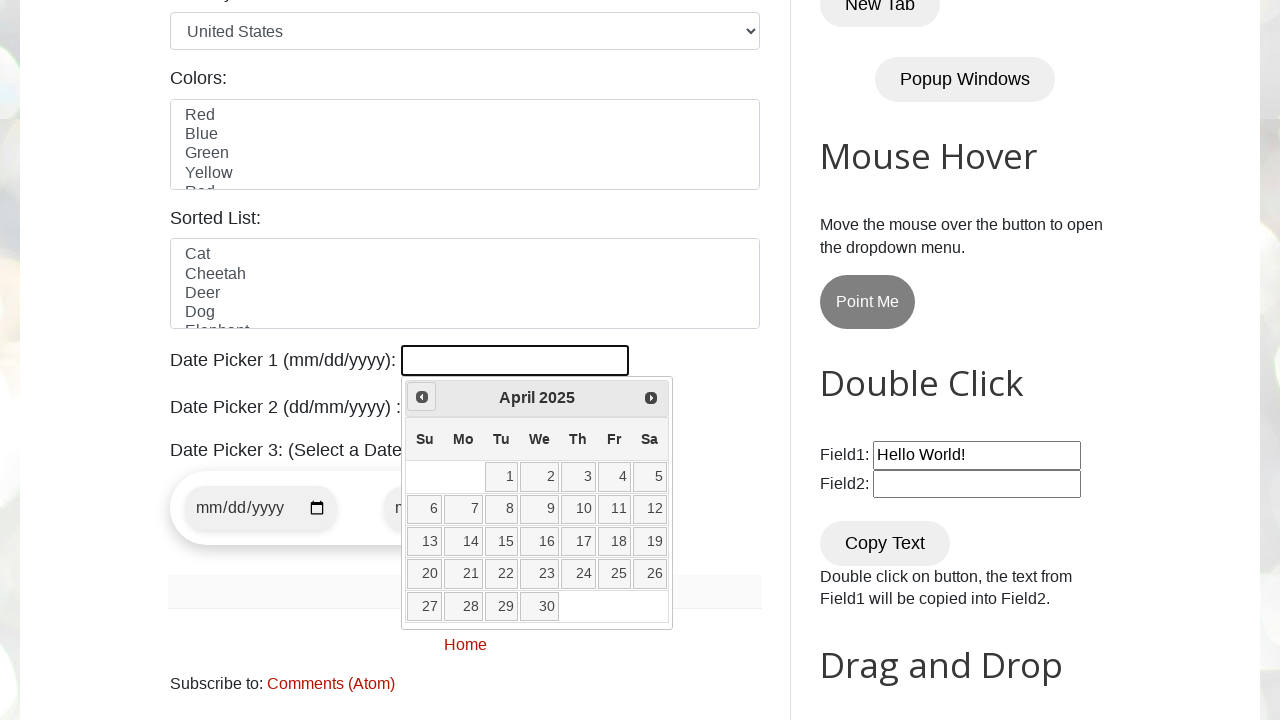

Clicked previous button to navigate to past month at (422, 397) on .ui-datepicker-prev
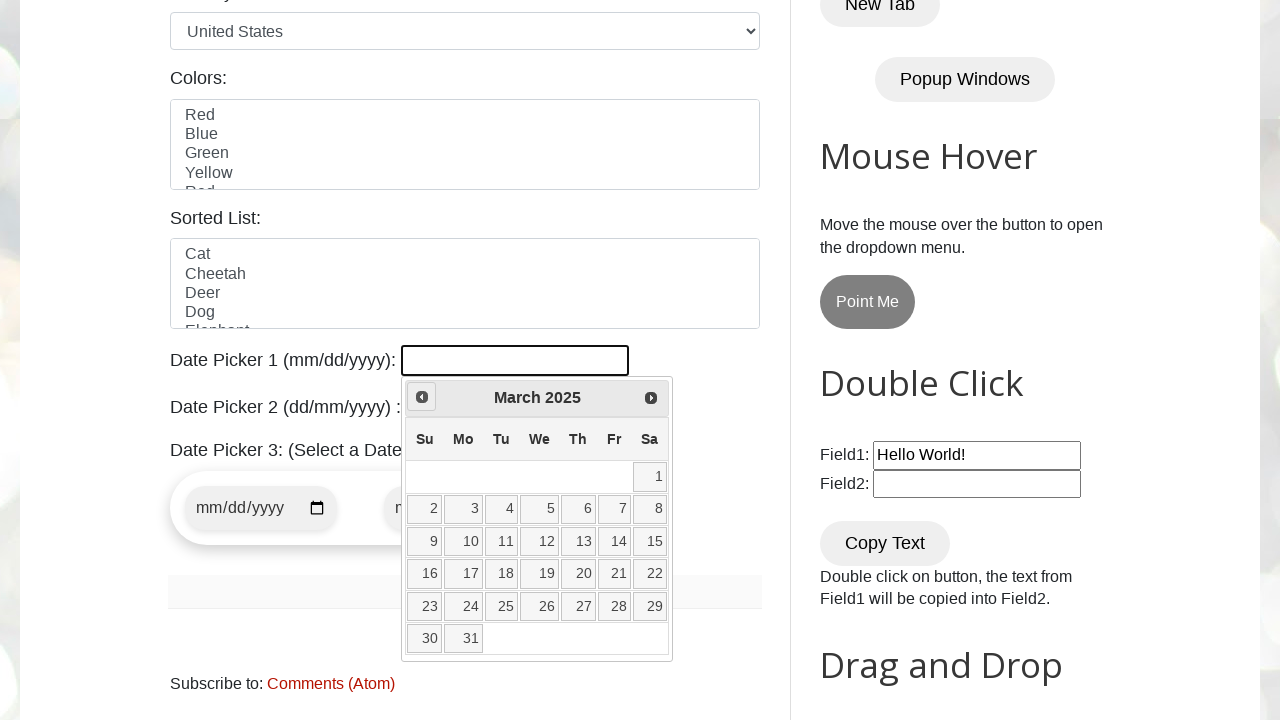

Retrieved current month from datepicker
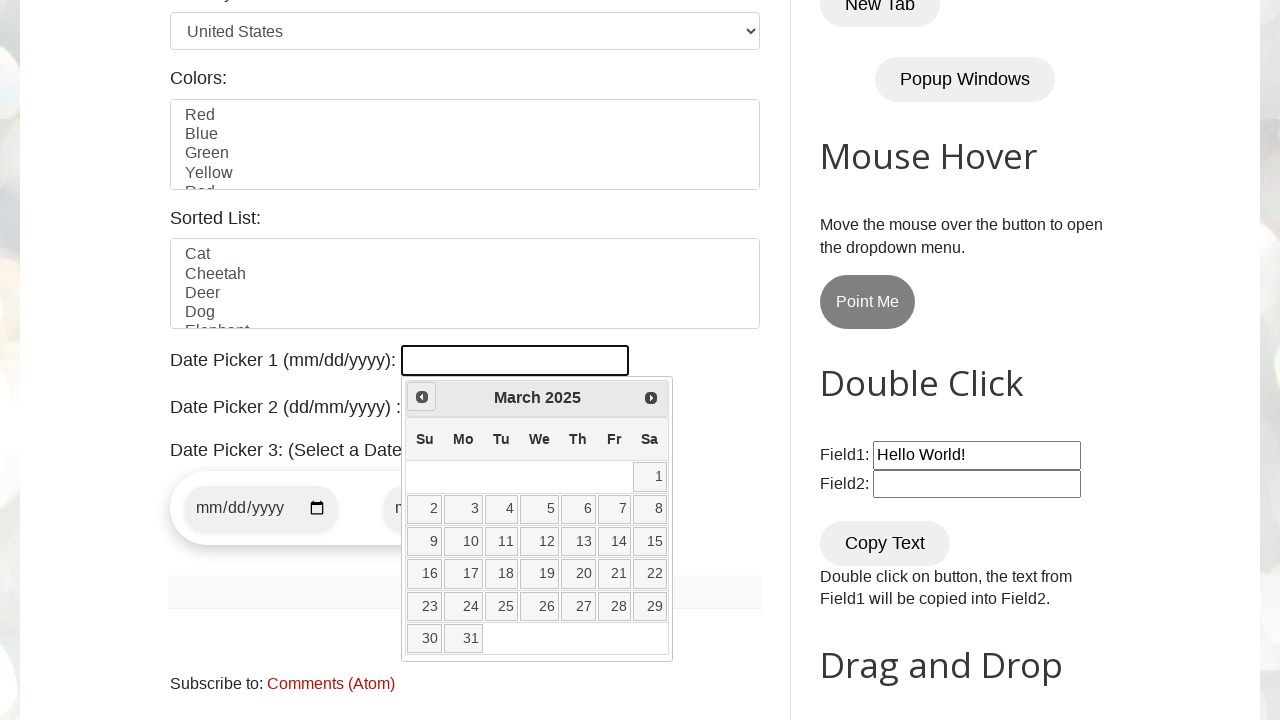

Retrieved current year from datepicker
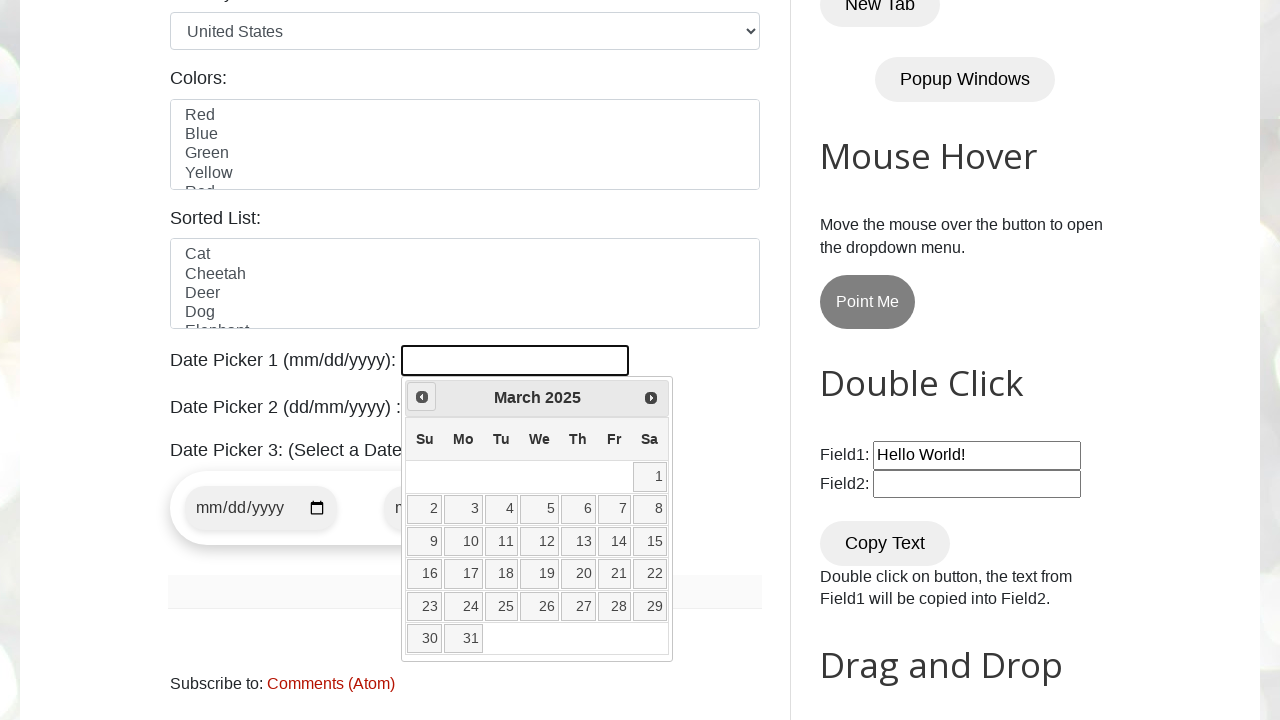

Clicked previous button to navigate to past month at (422, 397) on .ui-datepicker-prev
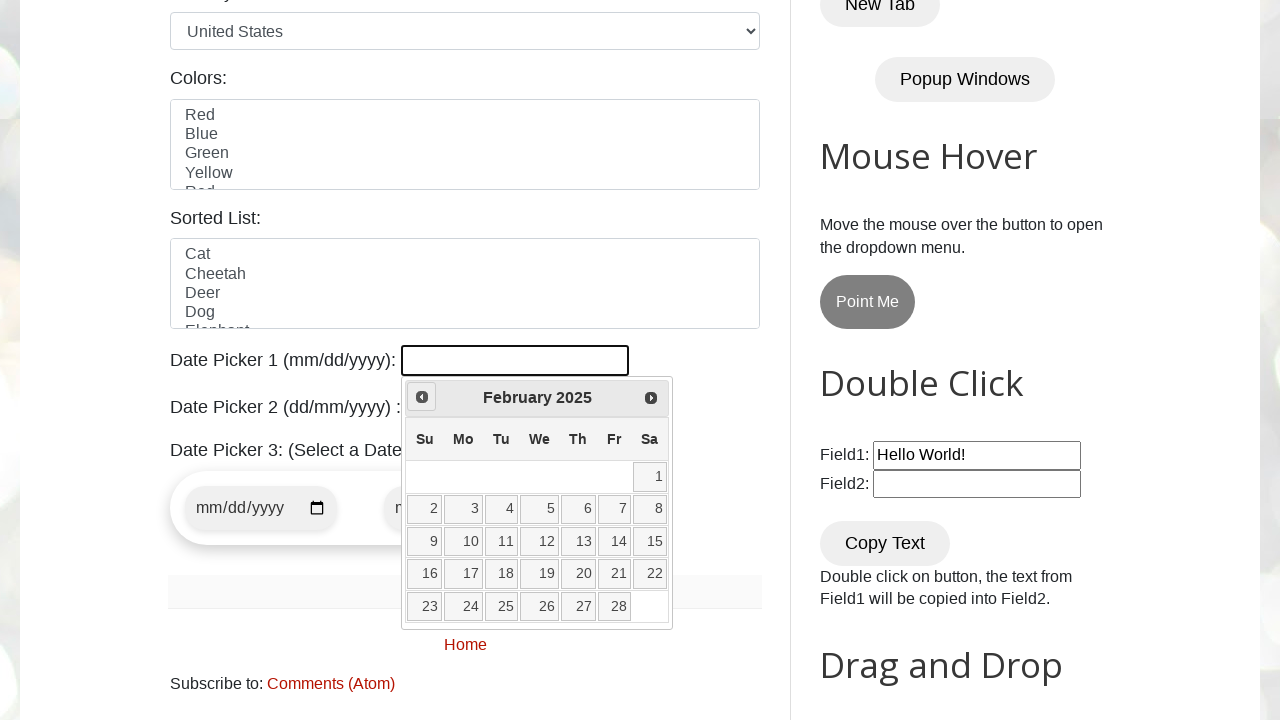

Retrieved current month from datepicker
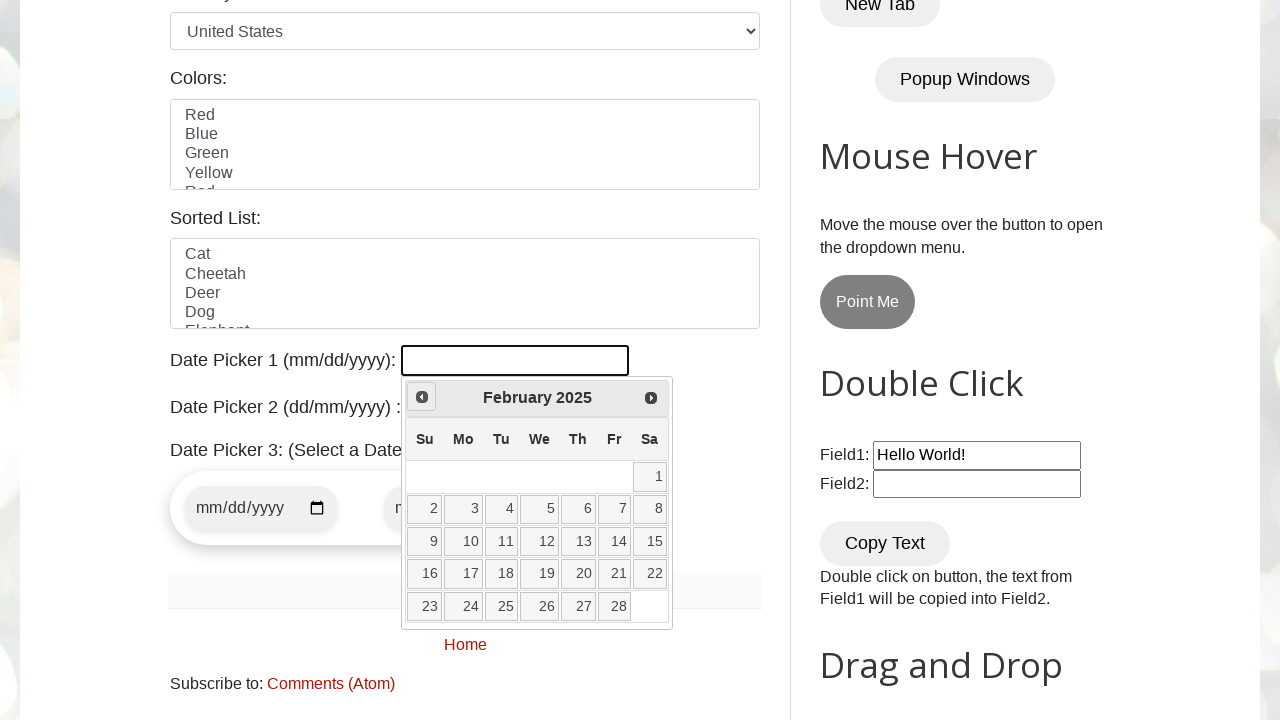

Retrieved current year from datepicker
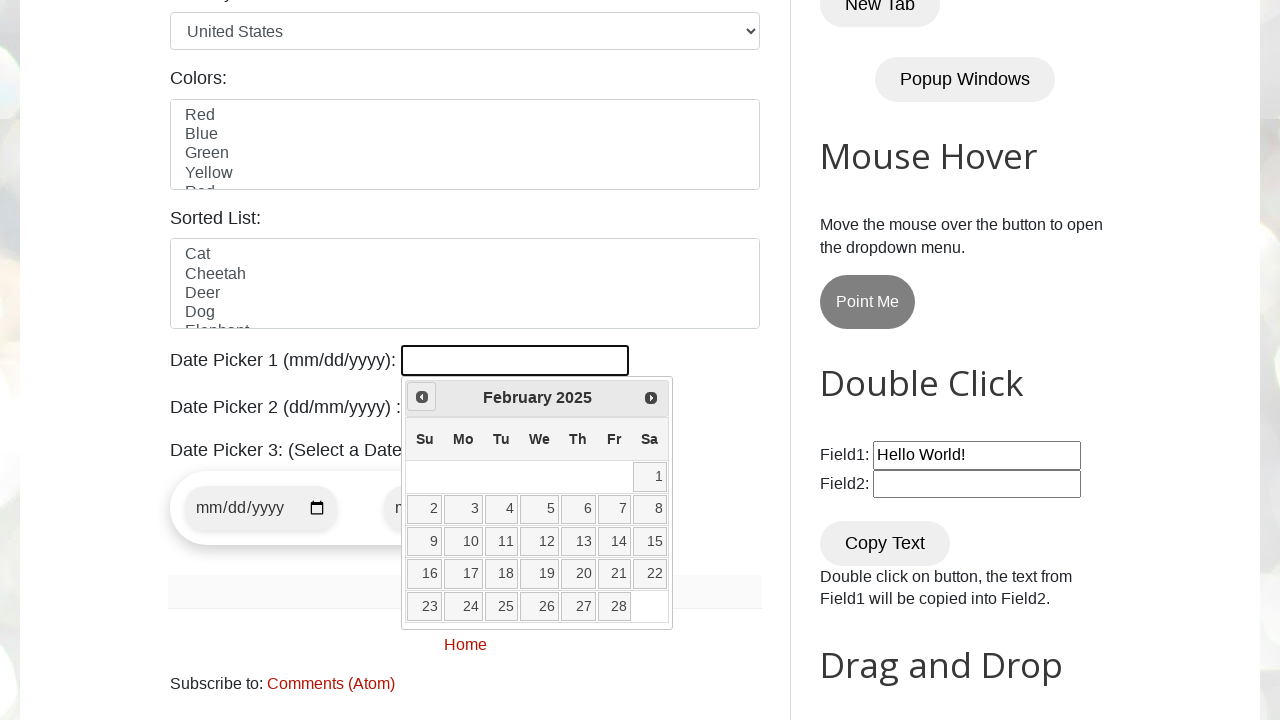

Clicked previous button to navigate to past month at (422, 397) on .ui-datepicker-prev
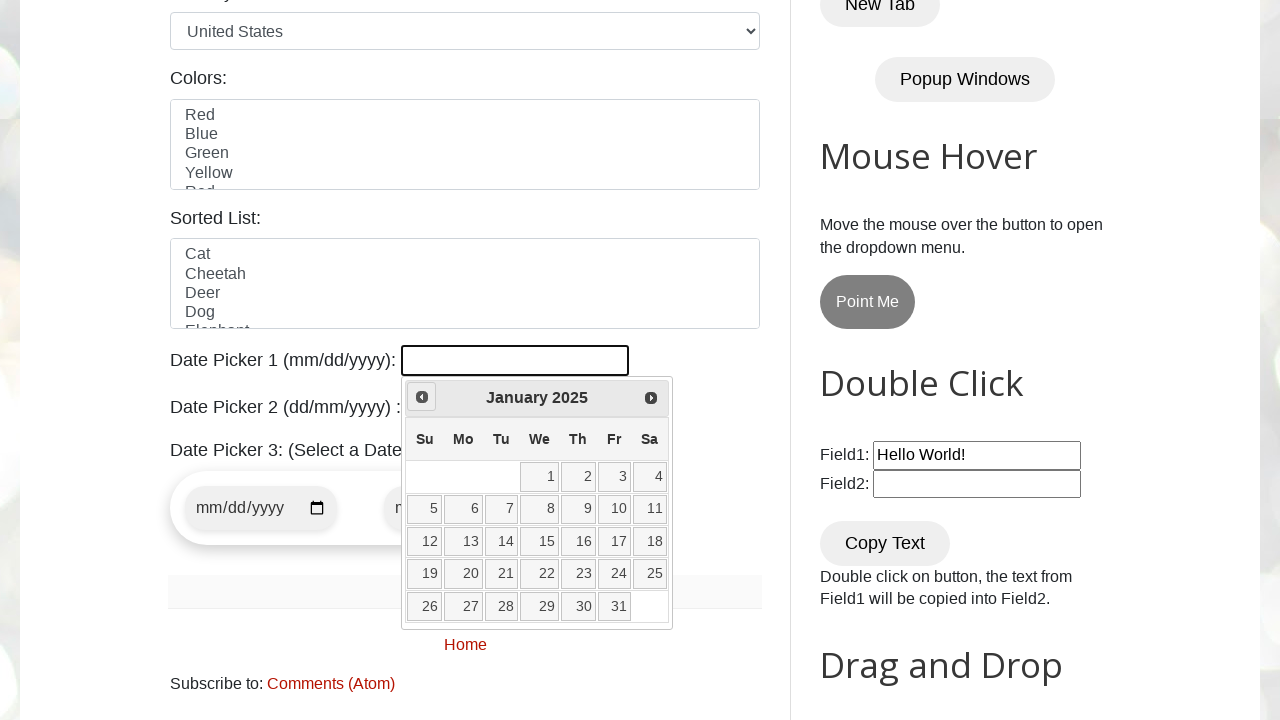

Retrieved current month from datepicker
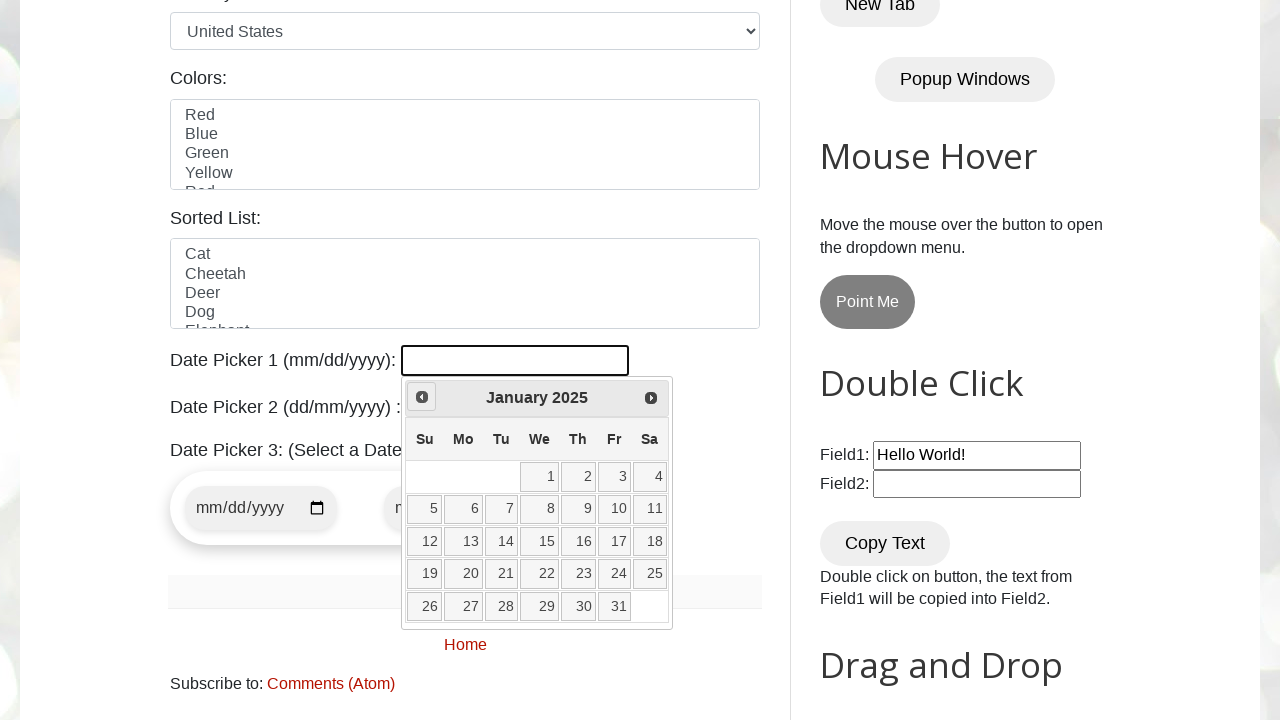

Retrieved current year from datepicker
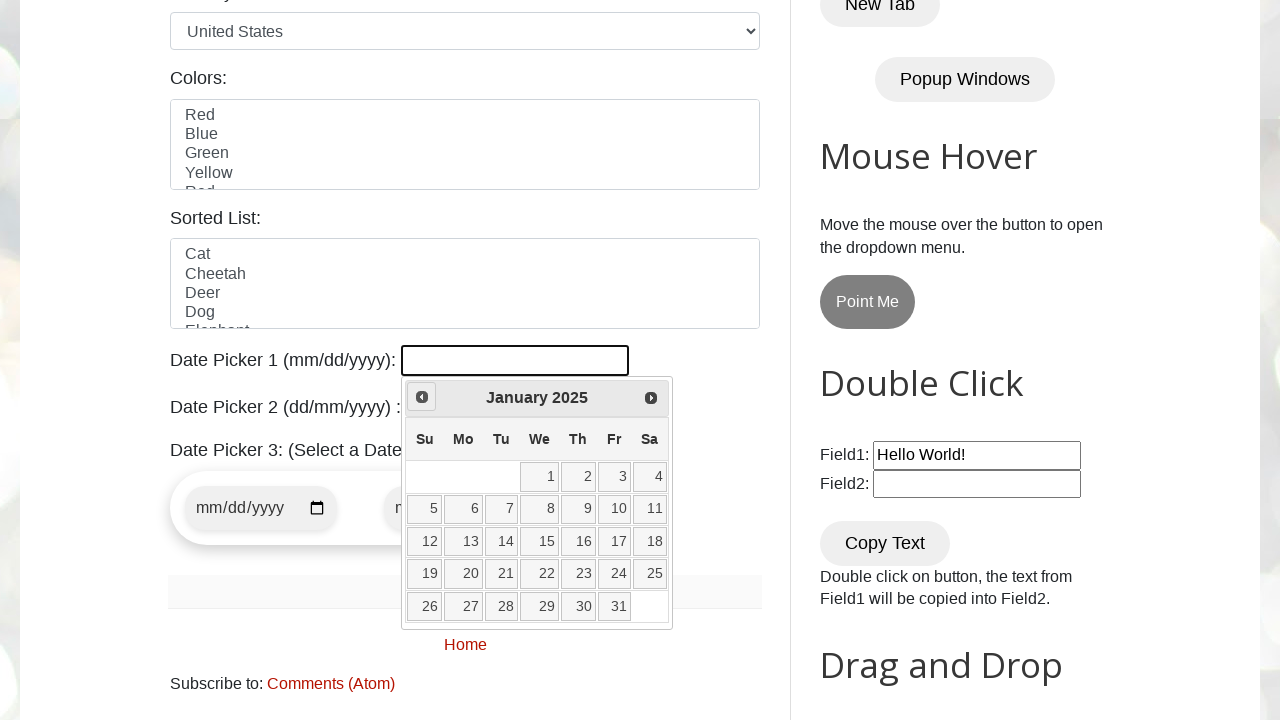

Clicked previous button to navigate to past month at (422, 397) on .ui-datepicker-prev
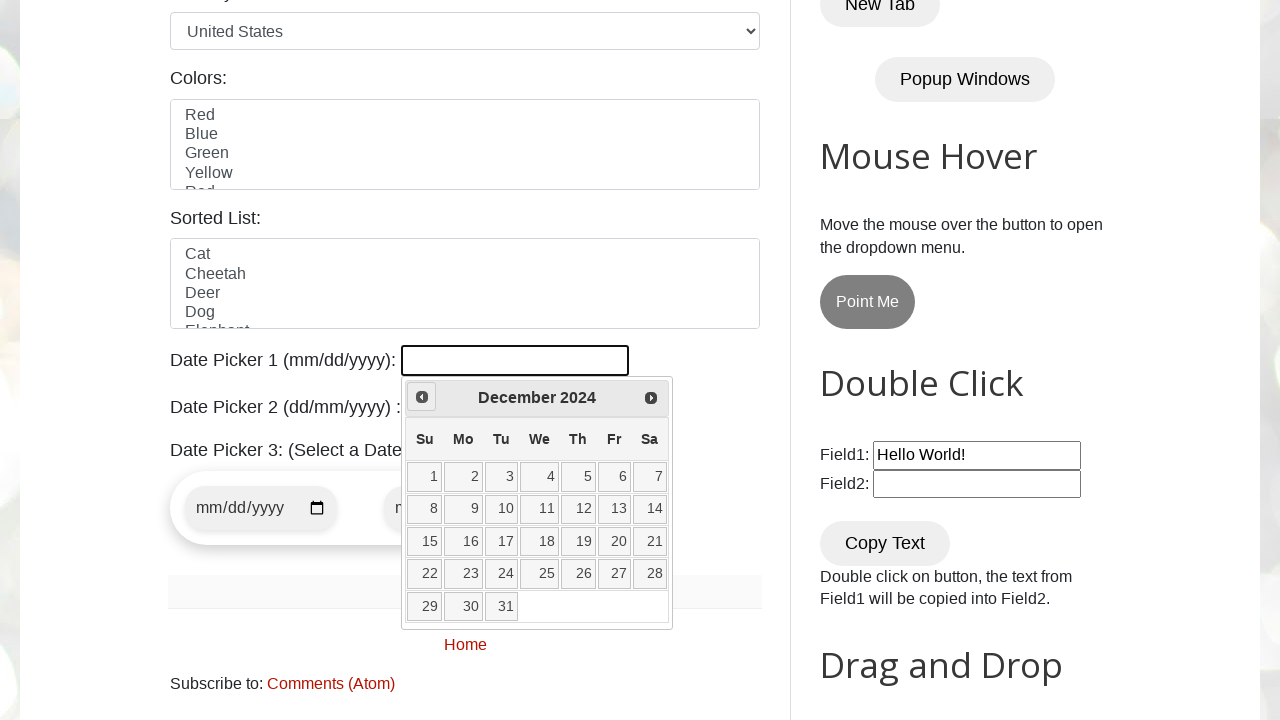

Retrieved current month from datepicker
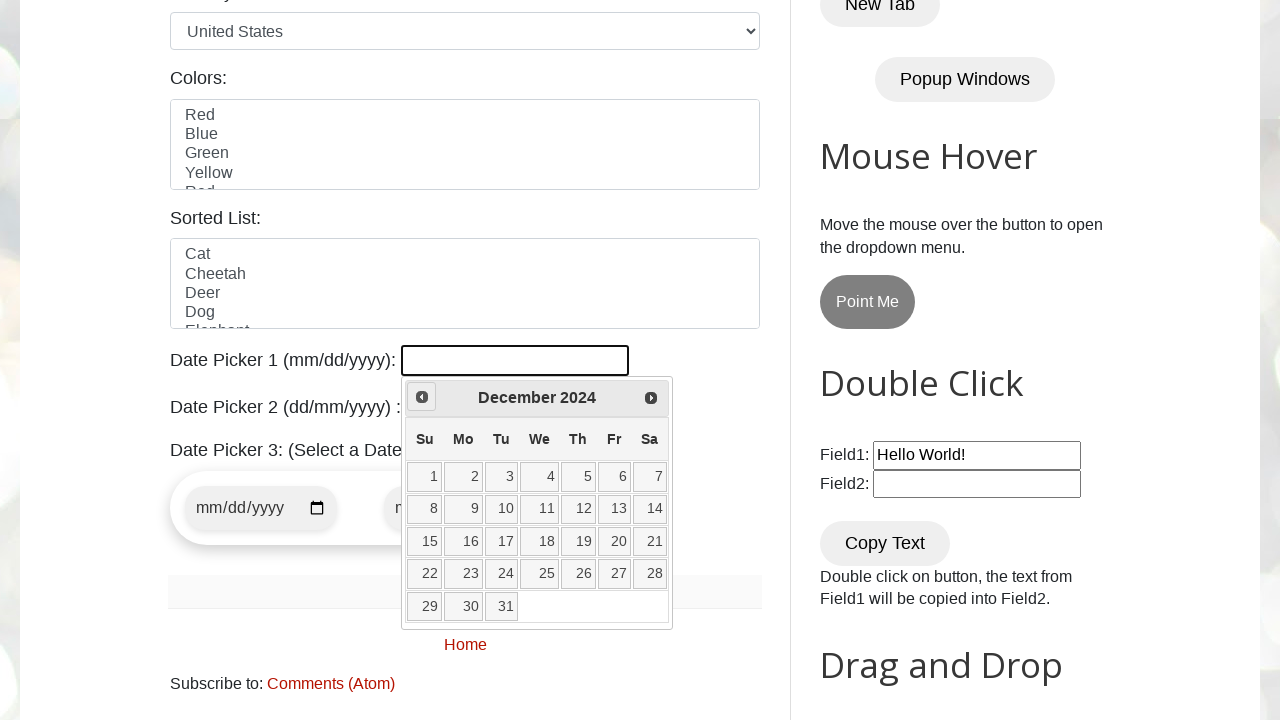

Retrieved current year from datepicker
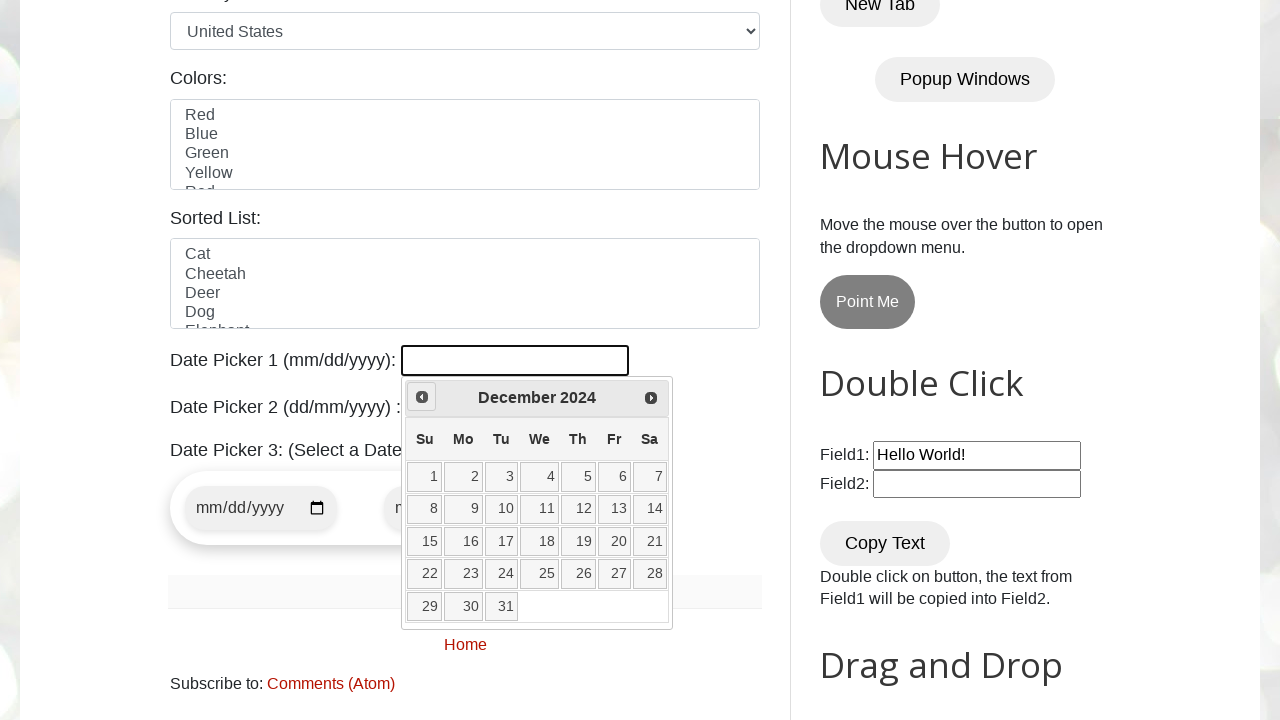

Clicked previous button to navigate to past month at (422, 397) on .ui-datepicker-prev
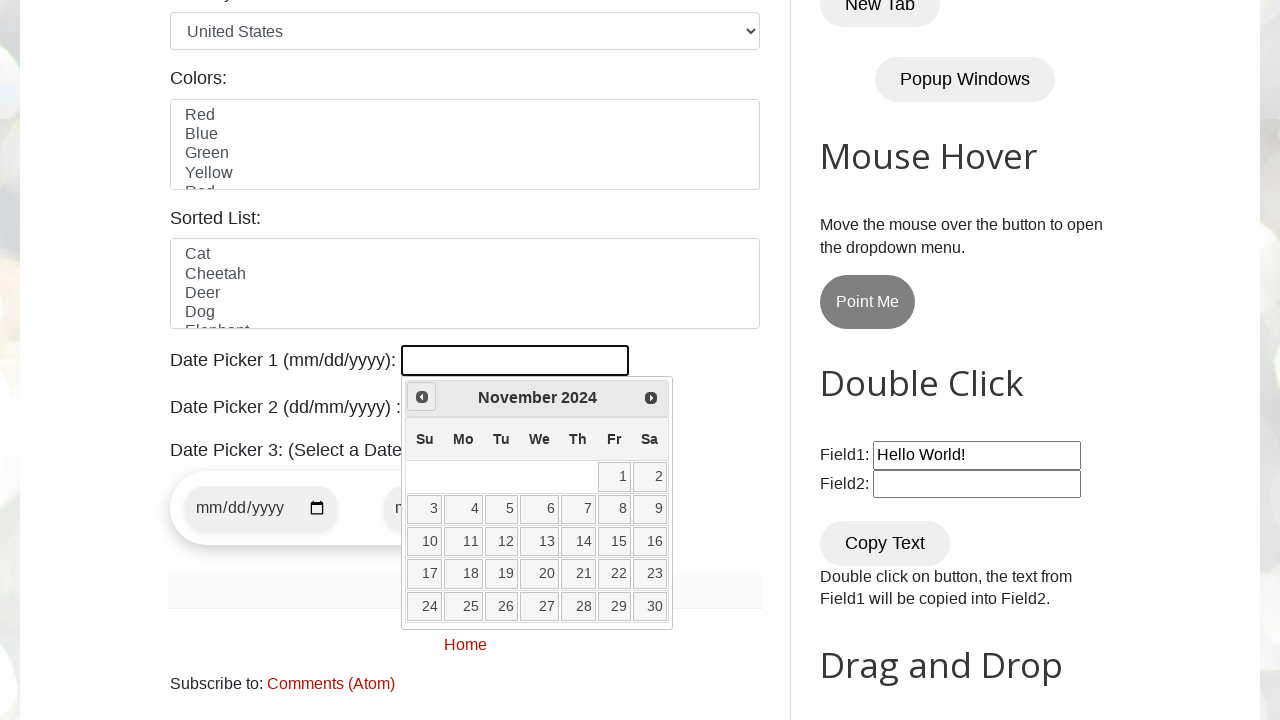

Retrieved current month from datepicker
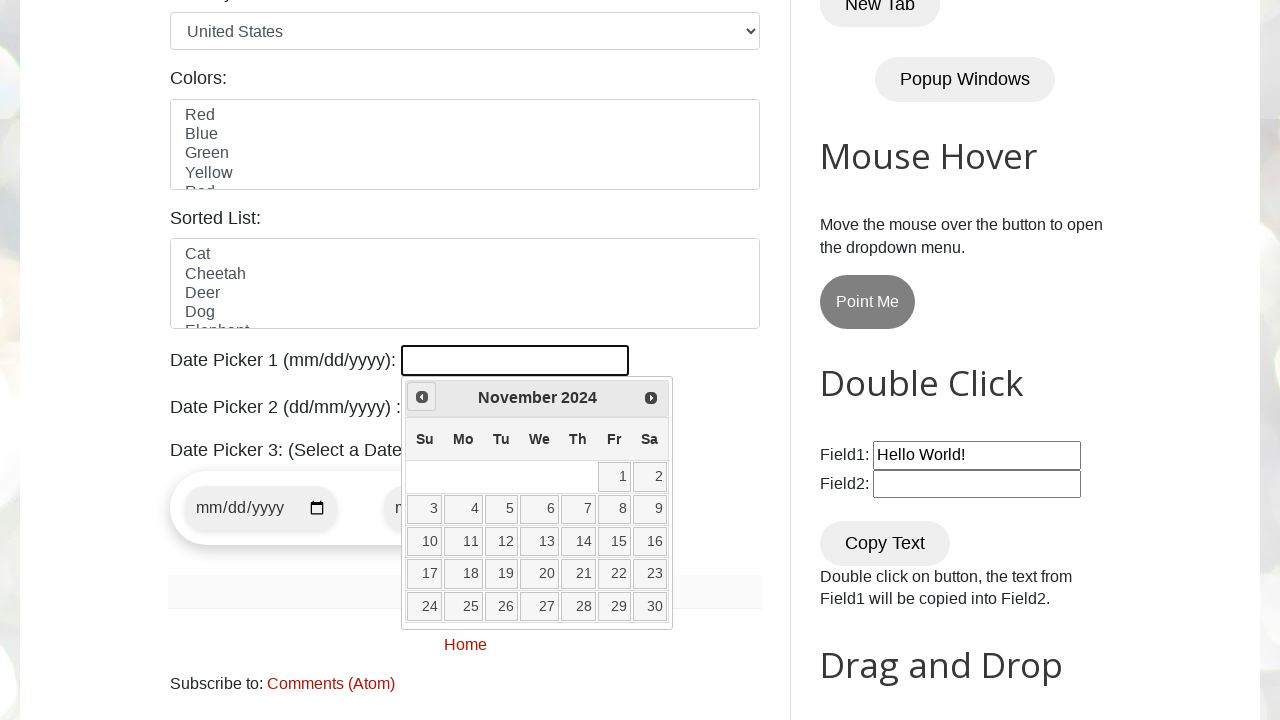

Retrieved current year from datepicker
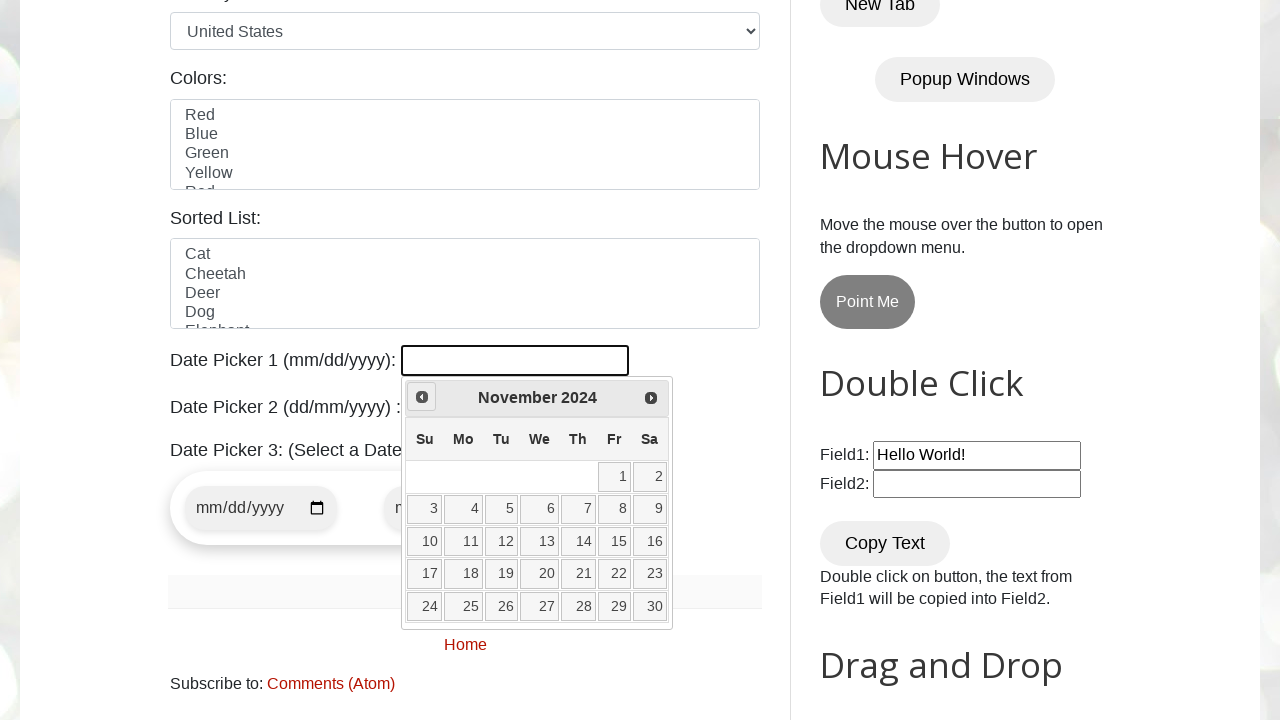

Clicked previous button to navigate to past month at (422, 397) on .ui-datepicker-prev
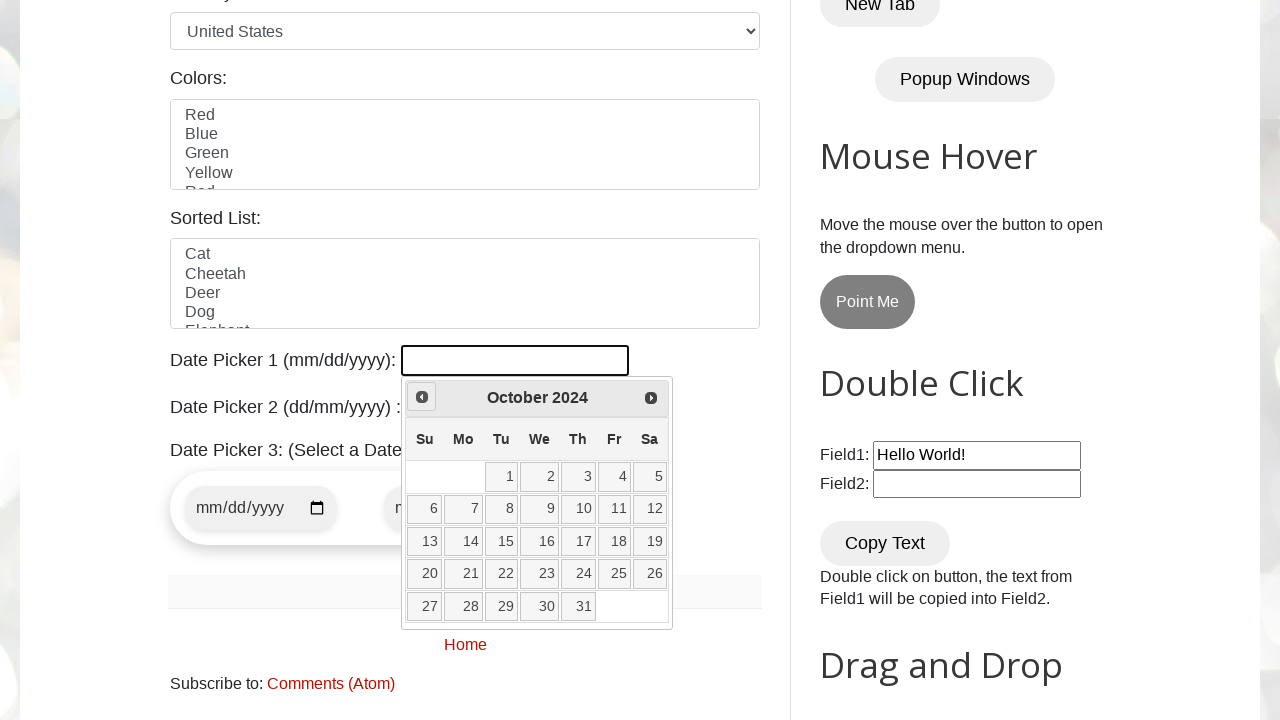

Retrieved current month from datepicker
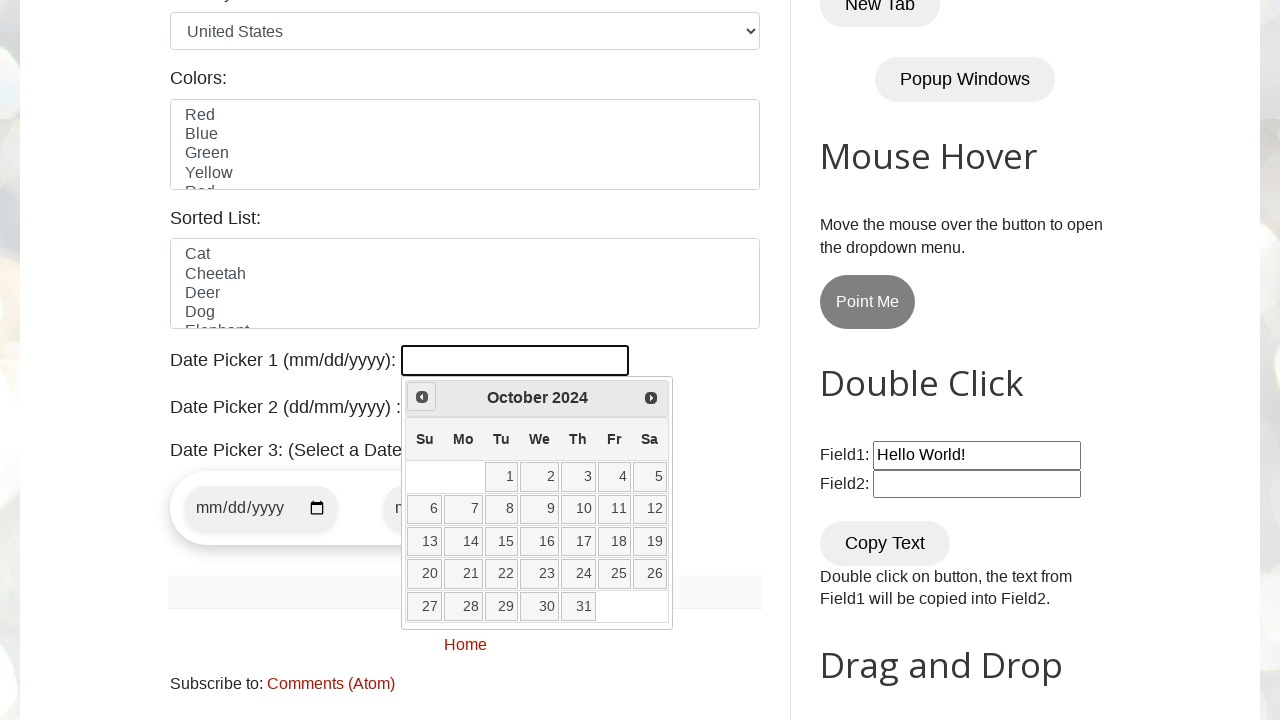

Retrieved current year from datepicker
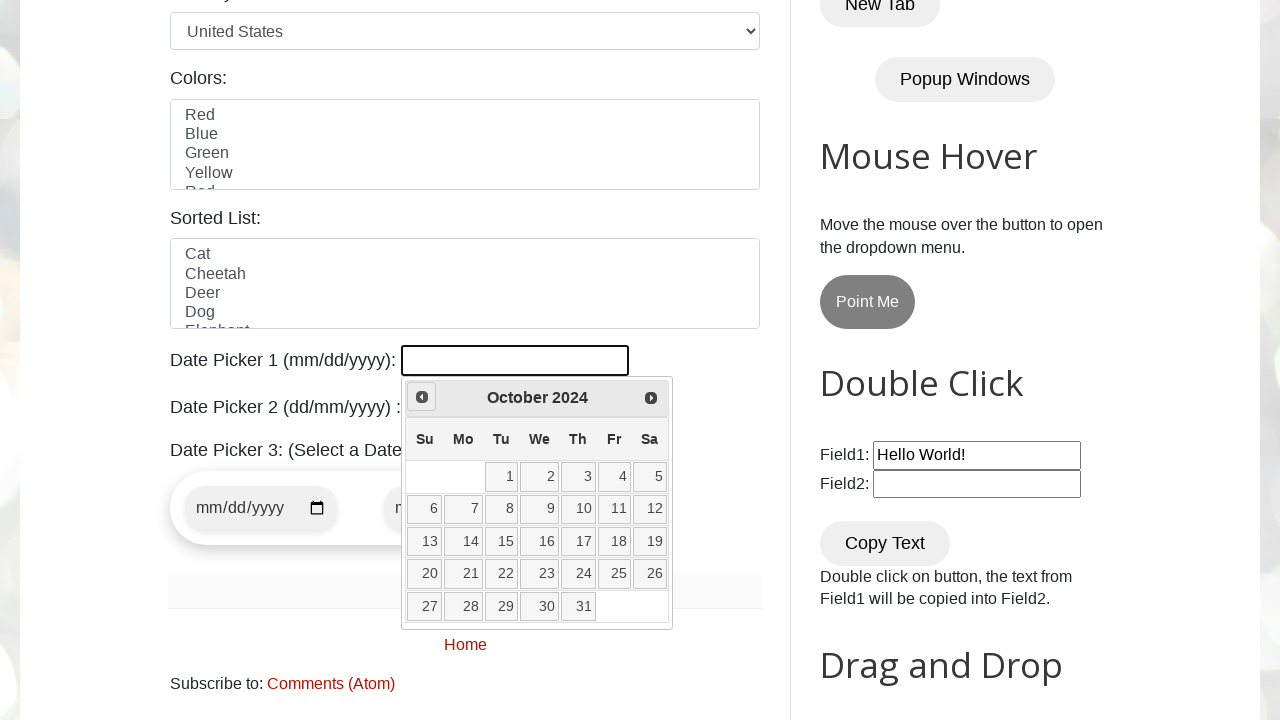

Clicked previous button to navigate to past month at (422, 397) on .ui-datepicker-prev
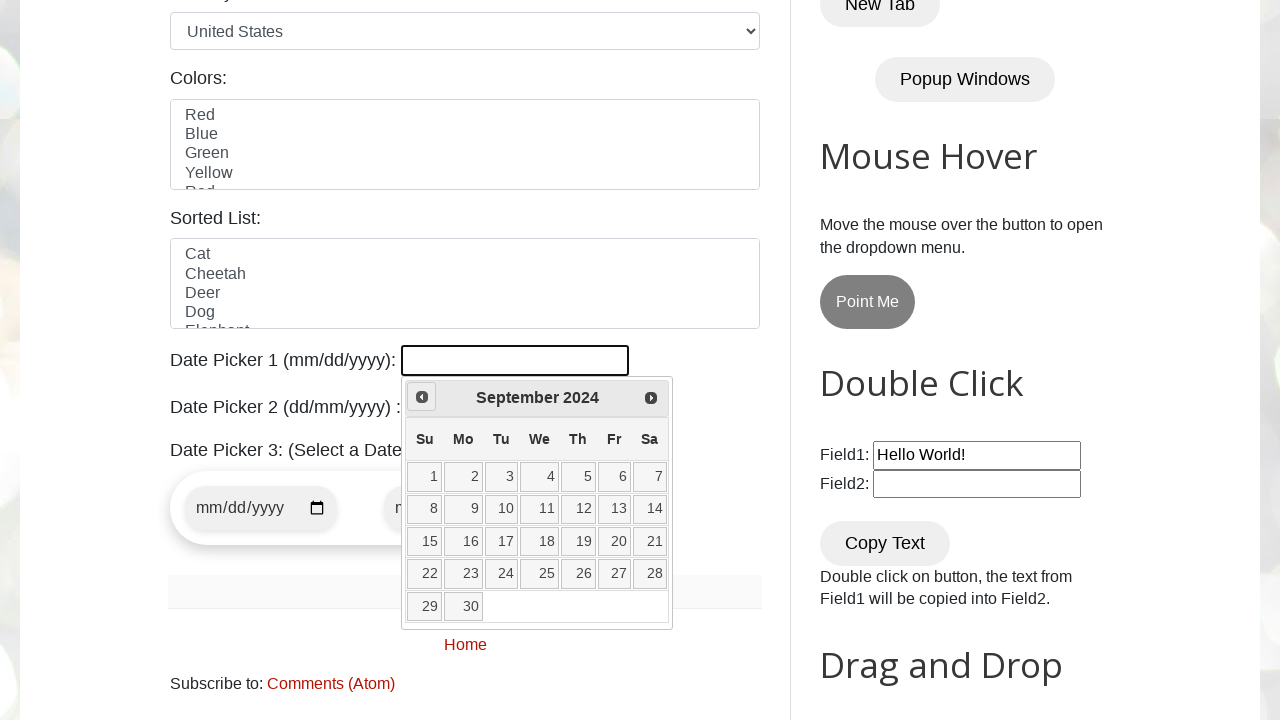

Retrieved current month from datepicker
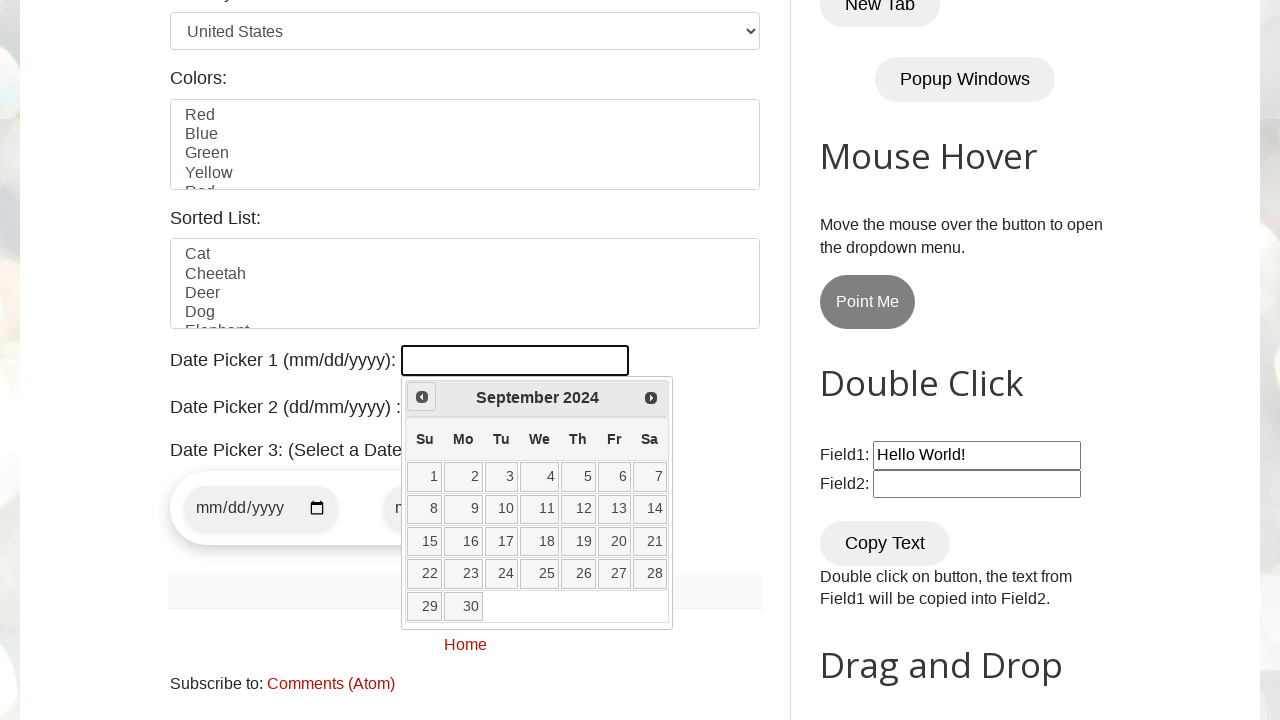

Retrieved current year from datepicker
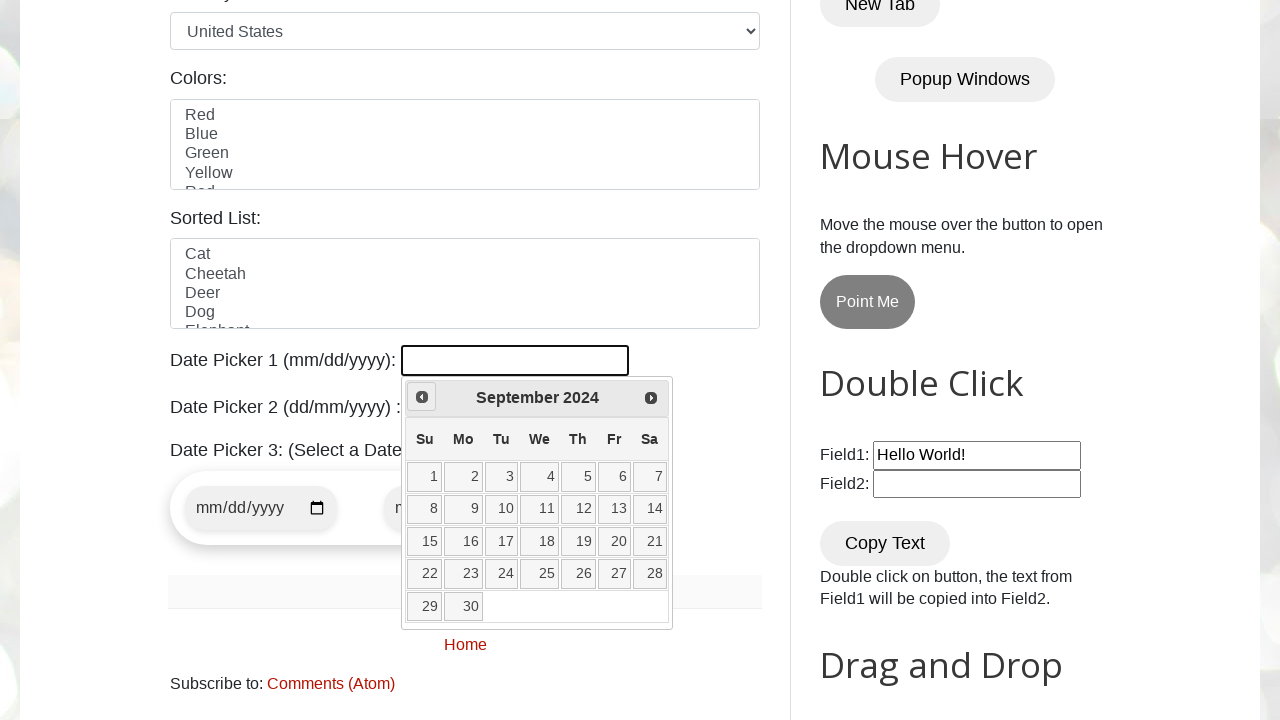

Clicked previous button to navigate to past month at (422, 397) on .ui-datepicker-prev
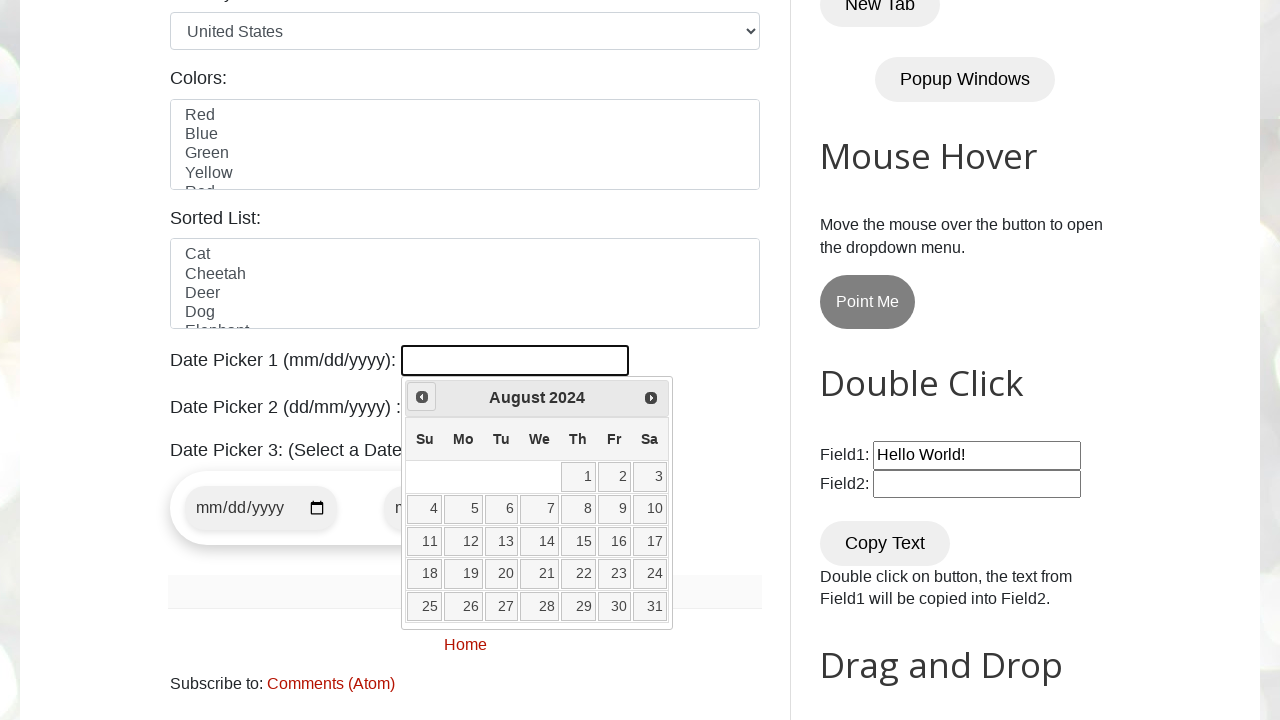

Retrieved current month from datepicker
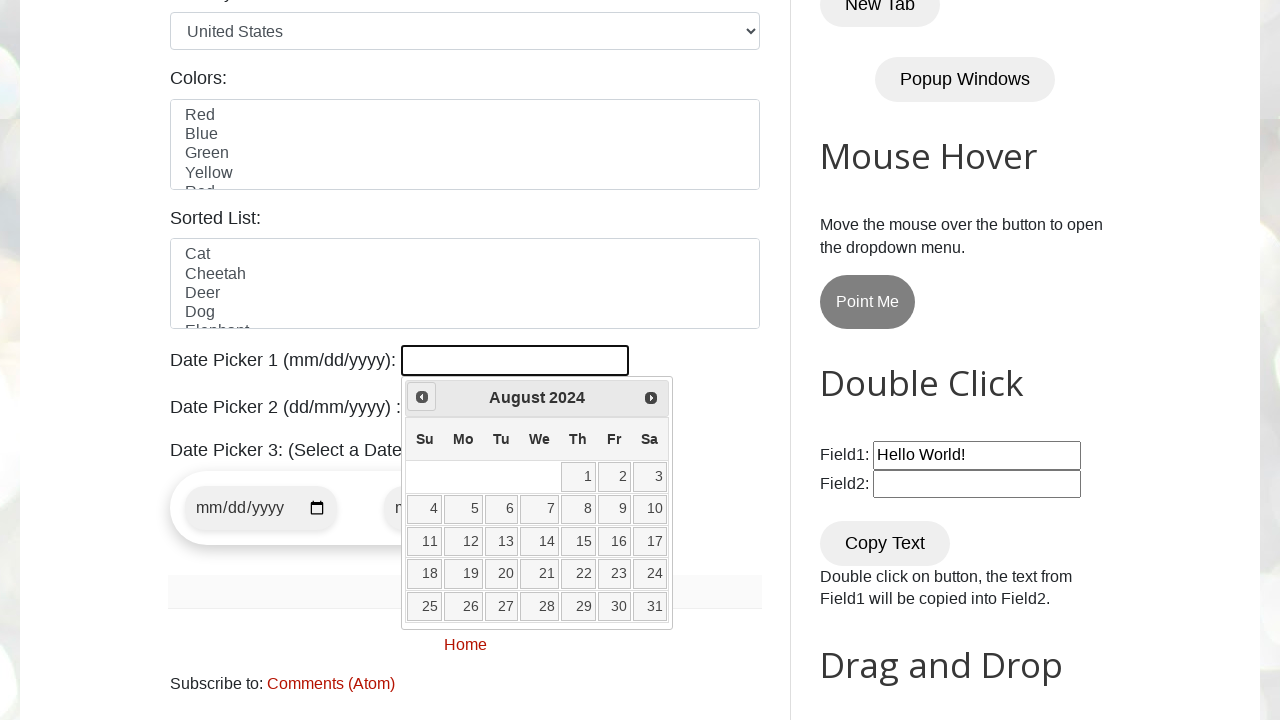

Retrieved current year from datepicker
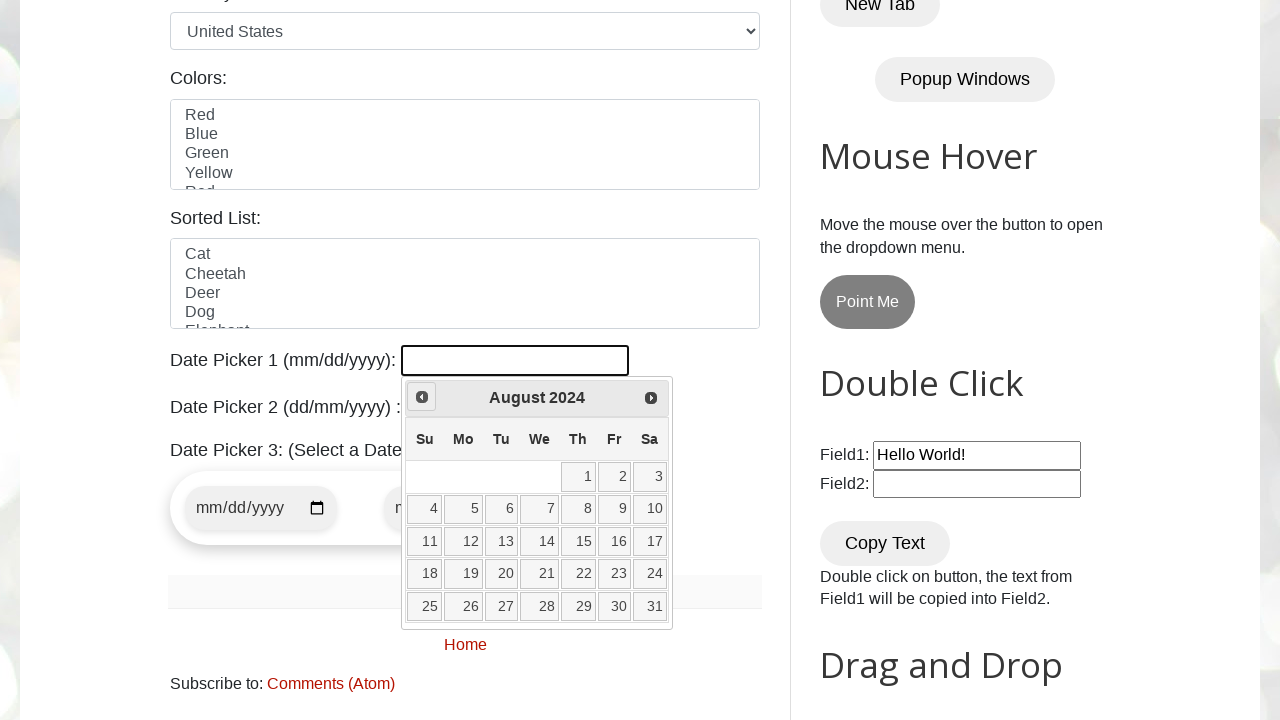

Clicked previous button to navigate to past month at (422, 397) on .ui-datepicker-prev
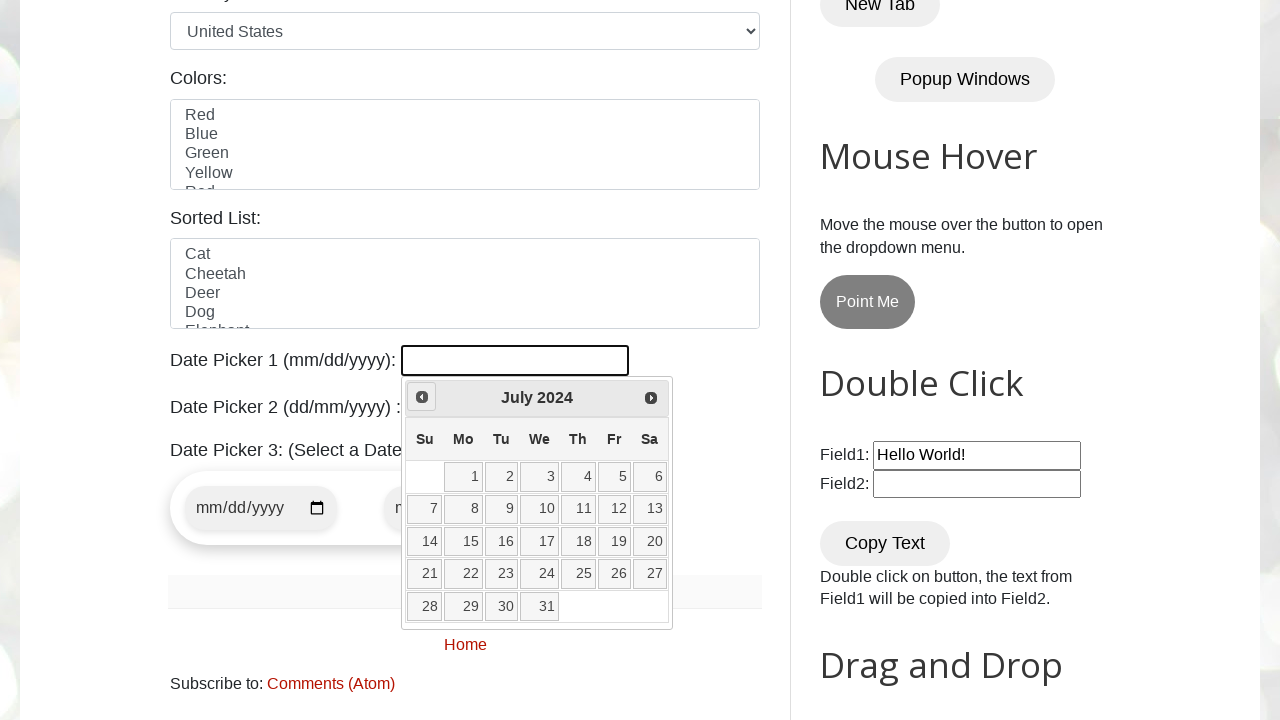

Retrieved current month from datepicker
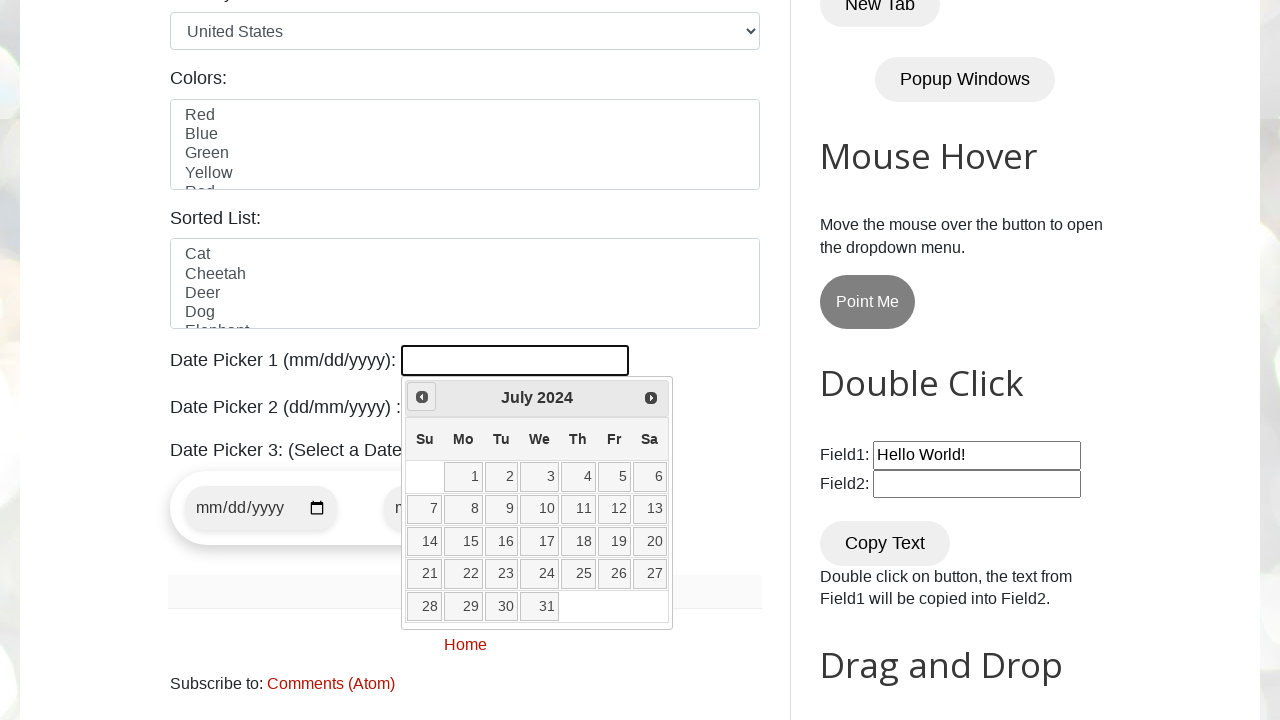

Retrieved current year from datepicker
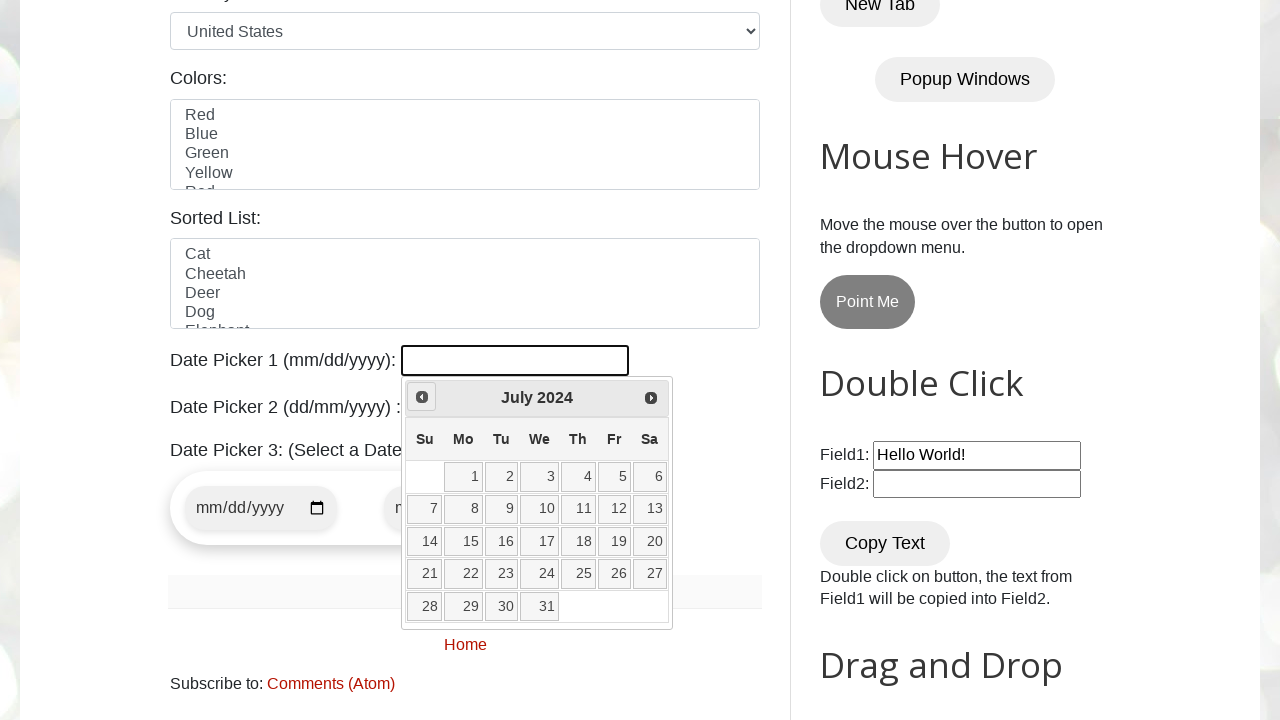

Clicked previous button to navigate to past month at (422, 397) on .ui-datepicker-prev
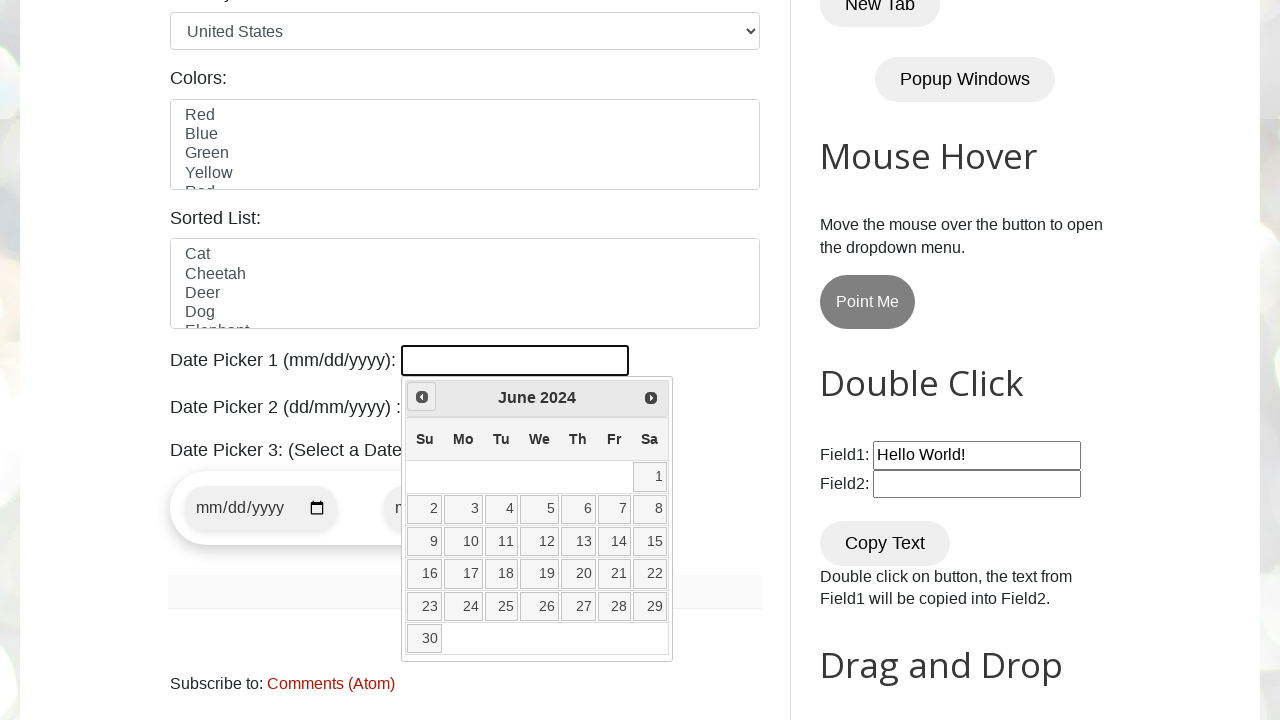

Retrieved current month from datepicker
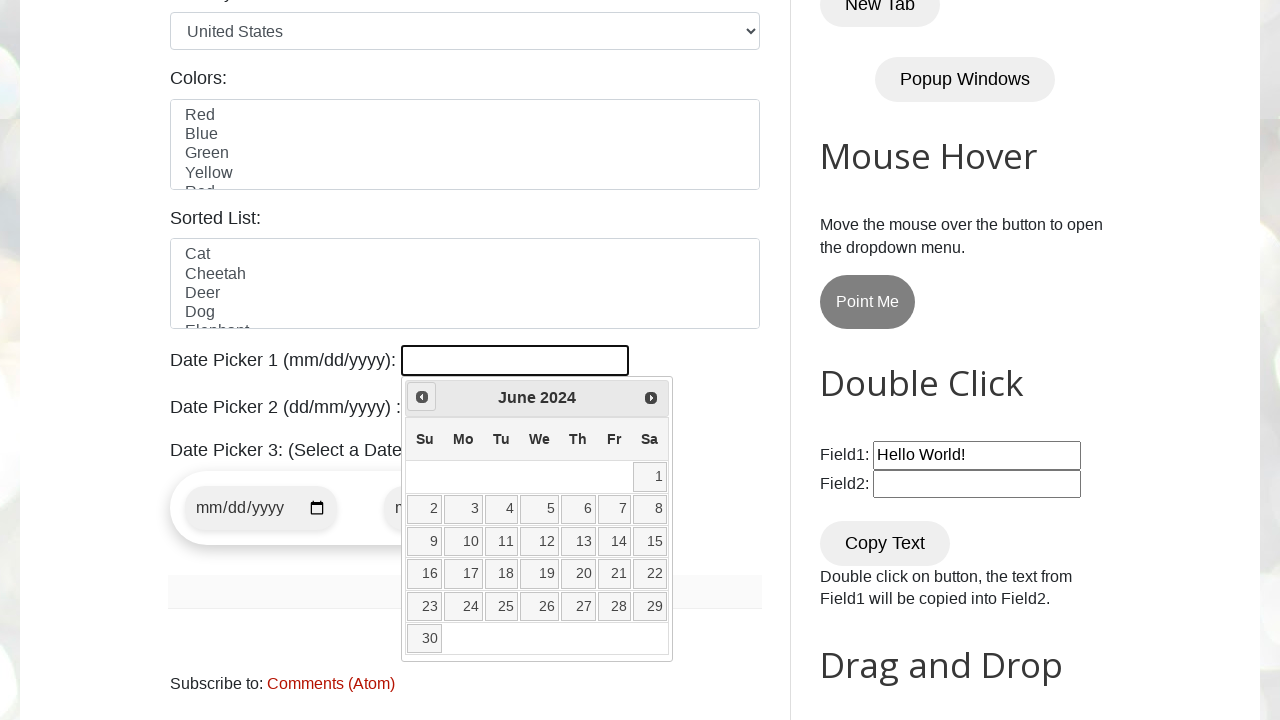

Retrieved current year from datepicker
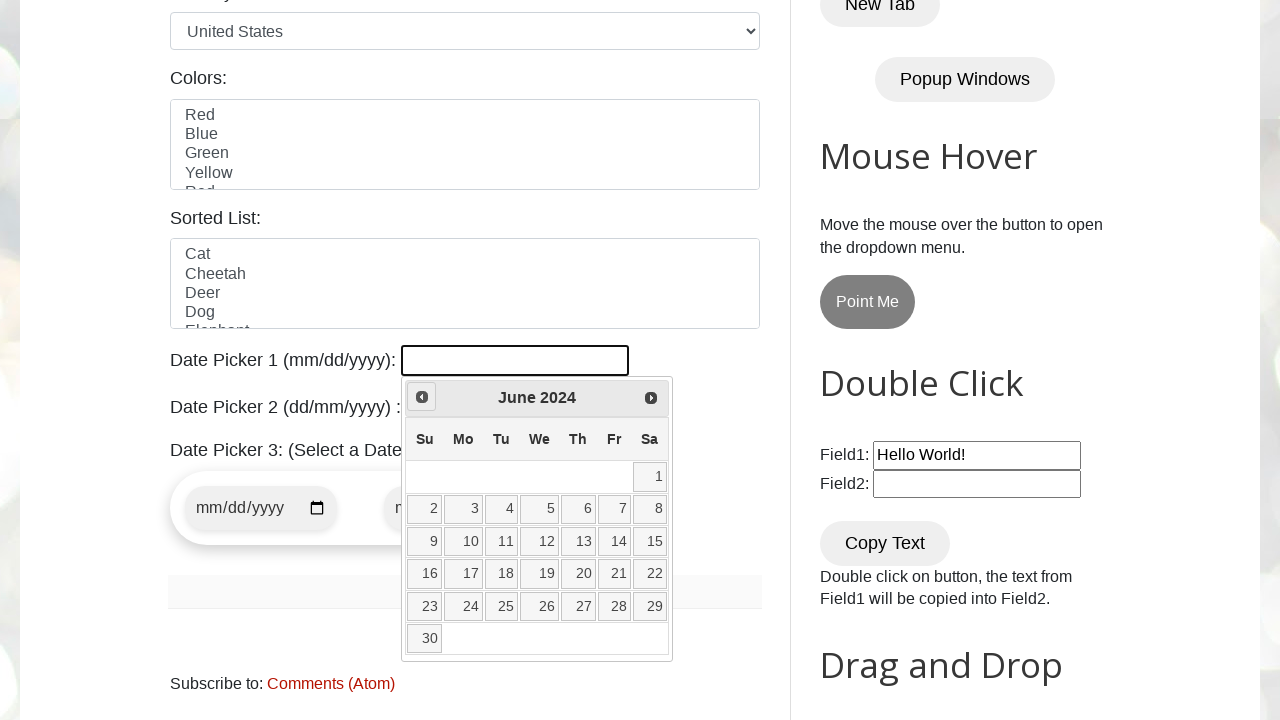

Clicked previous button to navigate to past month at (422, 397) on .ui-datepicker-prev
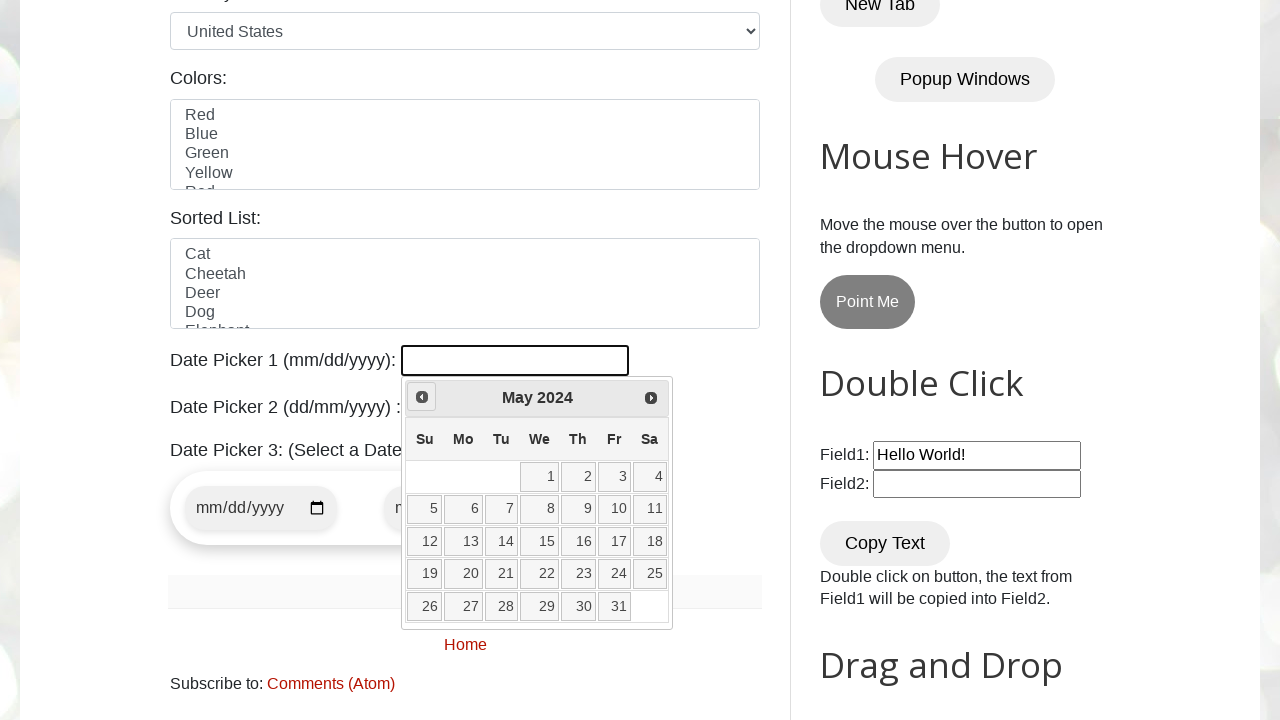

Retrieved current month from datepicker
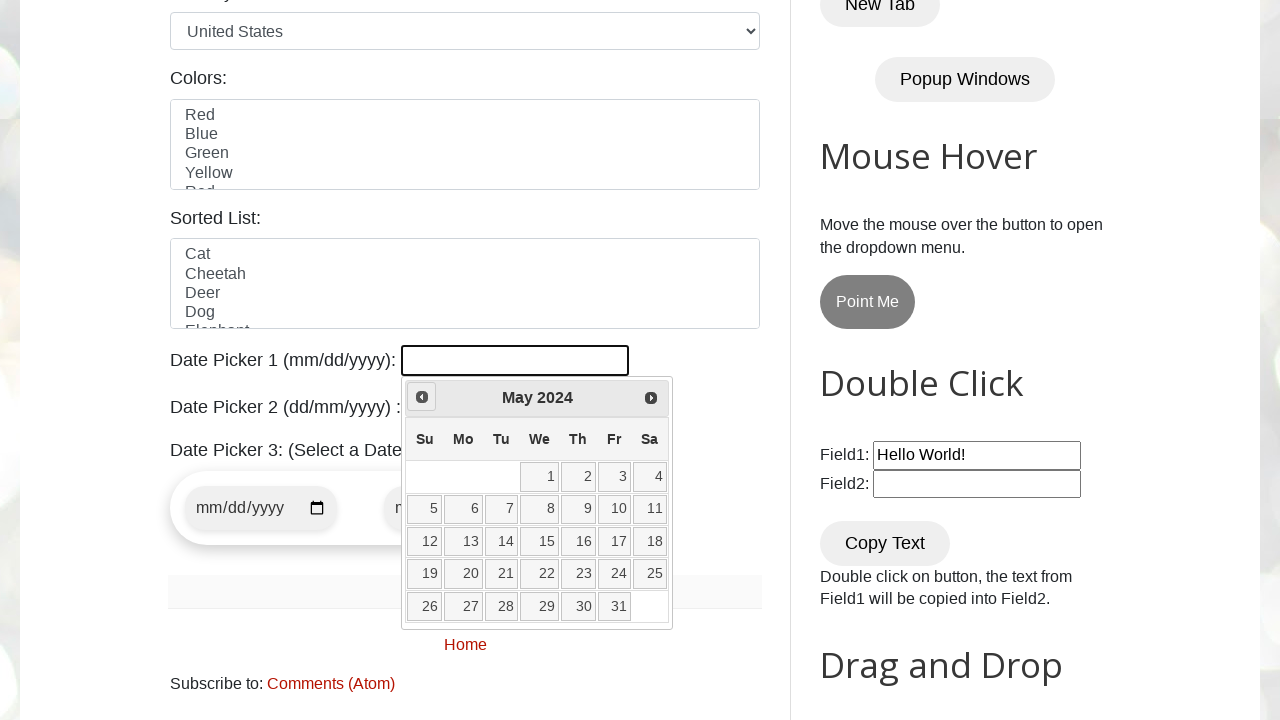

Retrieved current year from datepicker
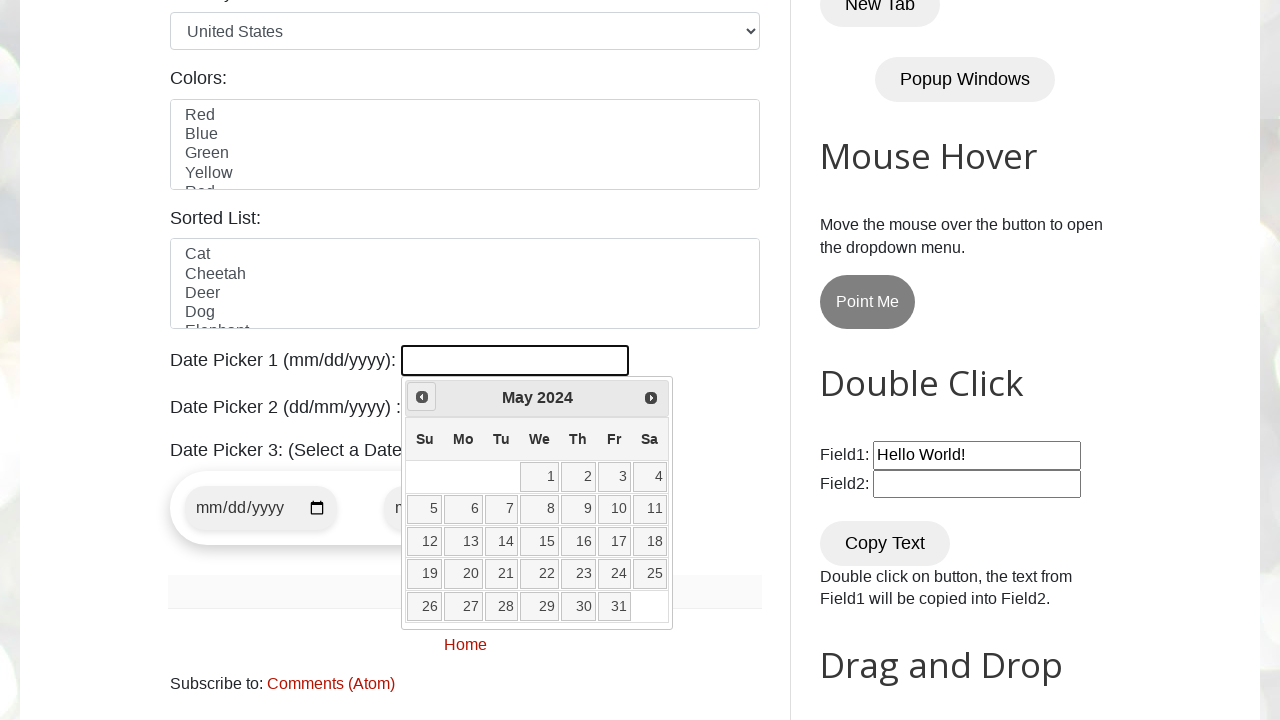

Reached target date: May 2024
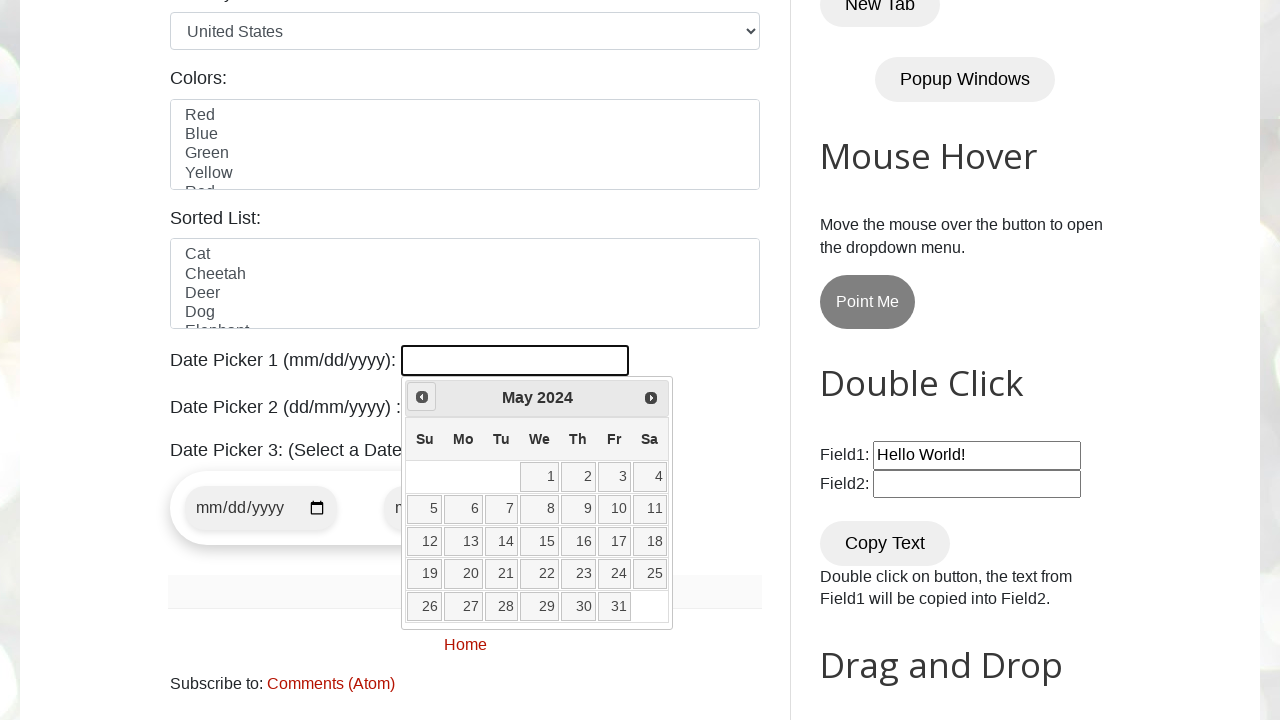

Retrieved all date cells from calendar
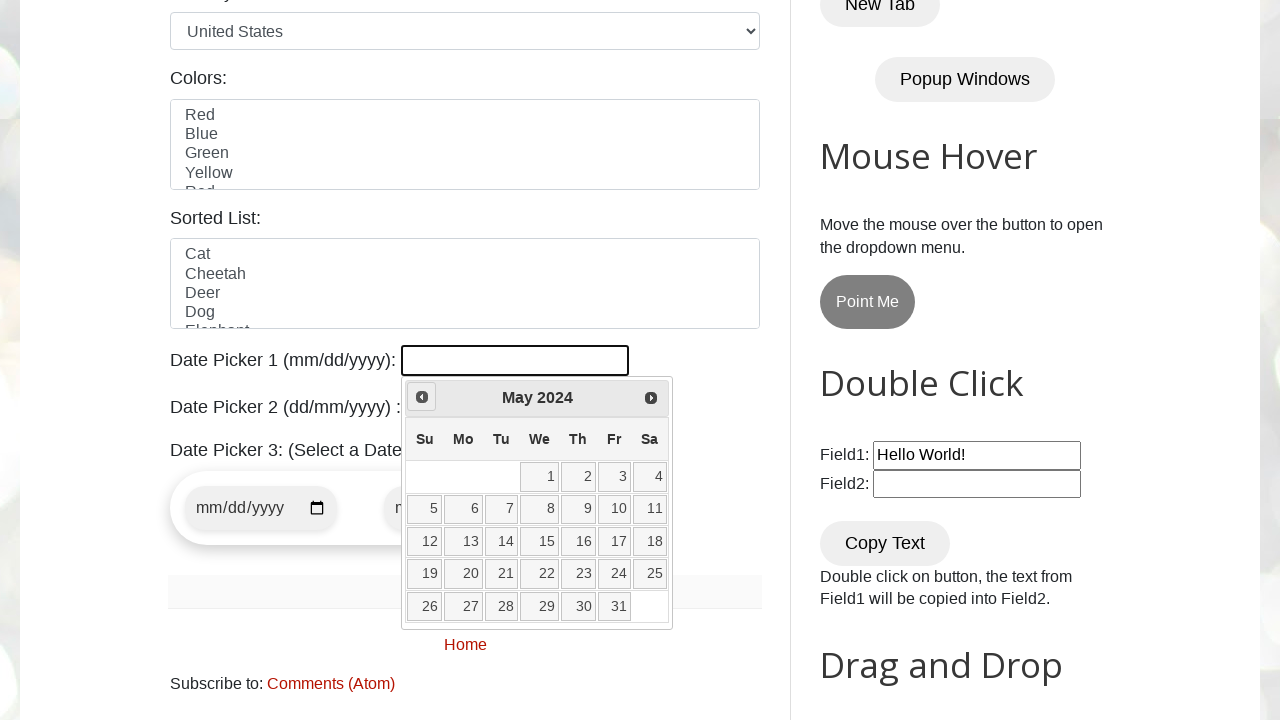

Clicked target date: 24 at (614, 574) on .ui-datepicker-calendar td >> nth=26
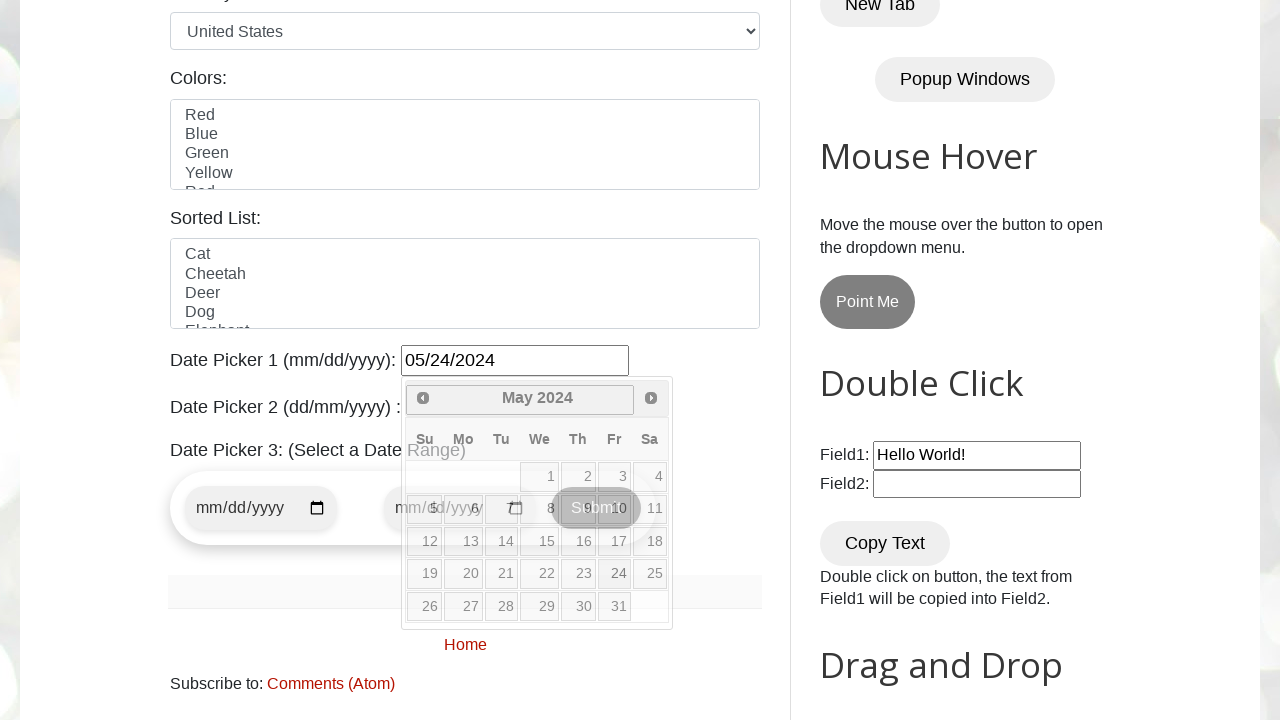

Verified datepicker input field contains expected value '05/24/2024'
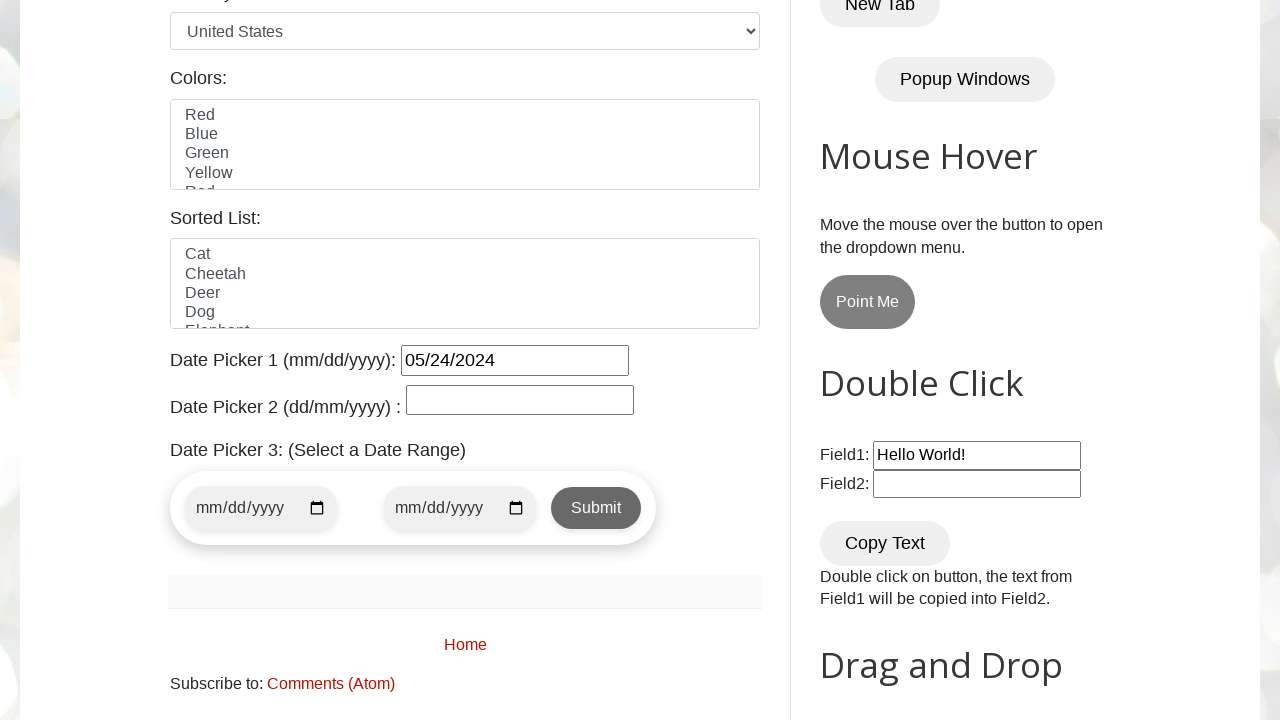

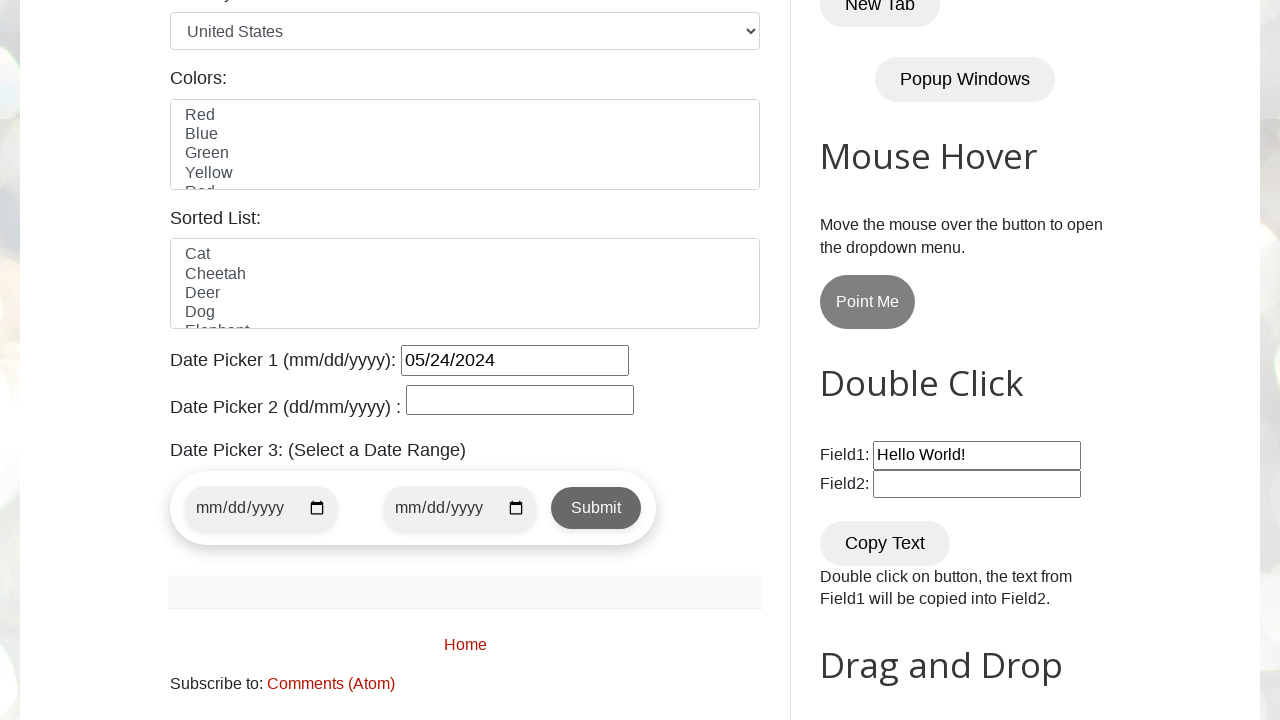